Tests web table interactions including counting rows/columns, reading cell data, navigating through pagination, and selecting checkboxes on a practice automation website.

Starting URL: https://testautomationpractice.blogspot.com/

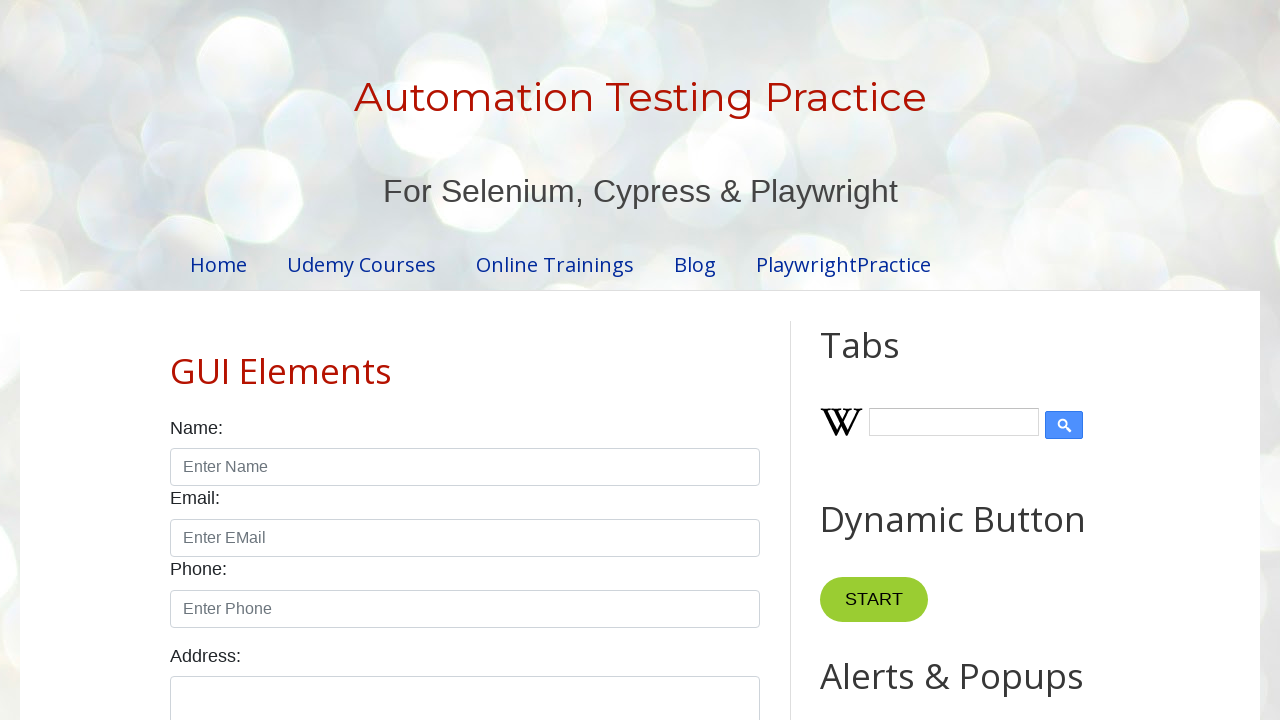

Waited for product table to load
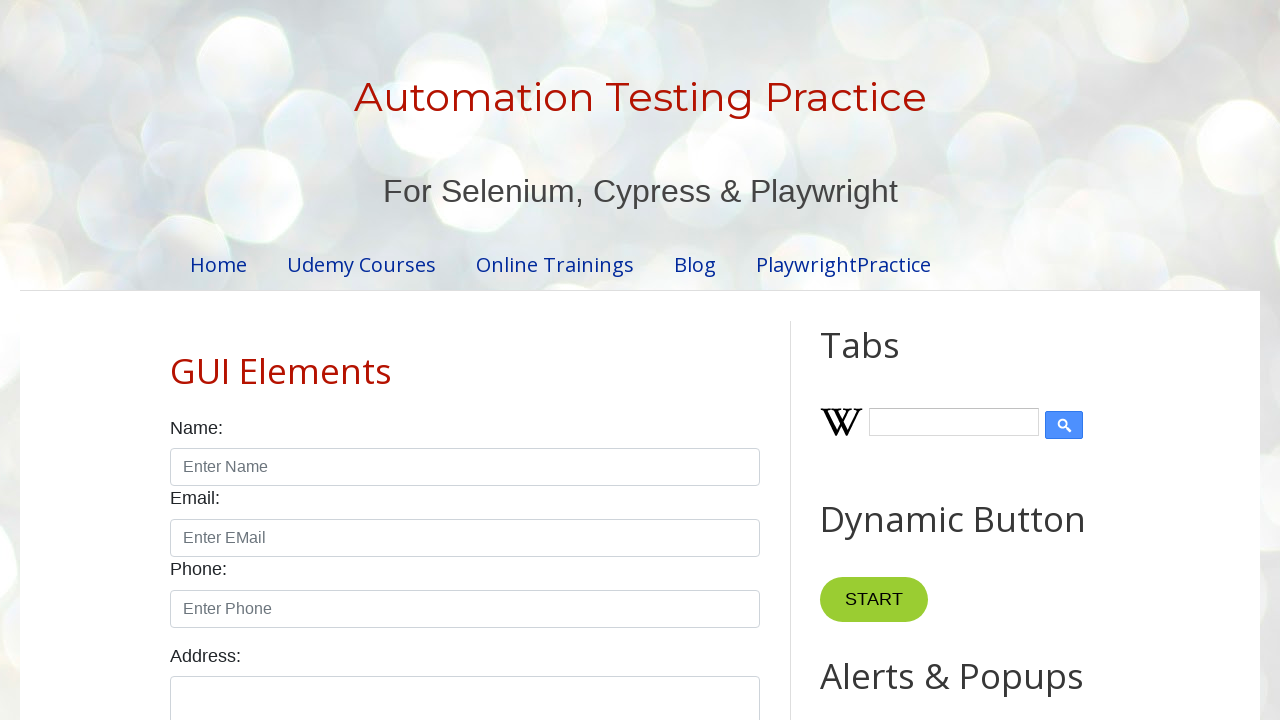

Retrieved all table rows
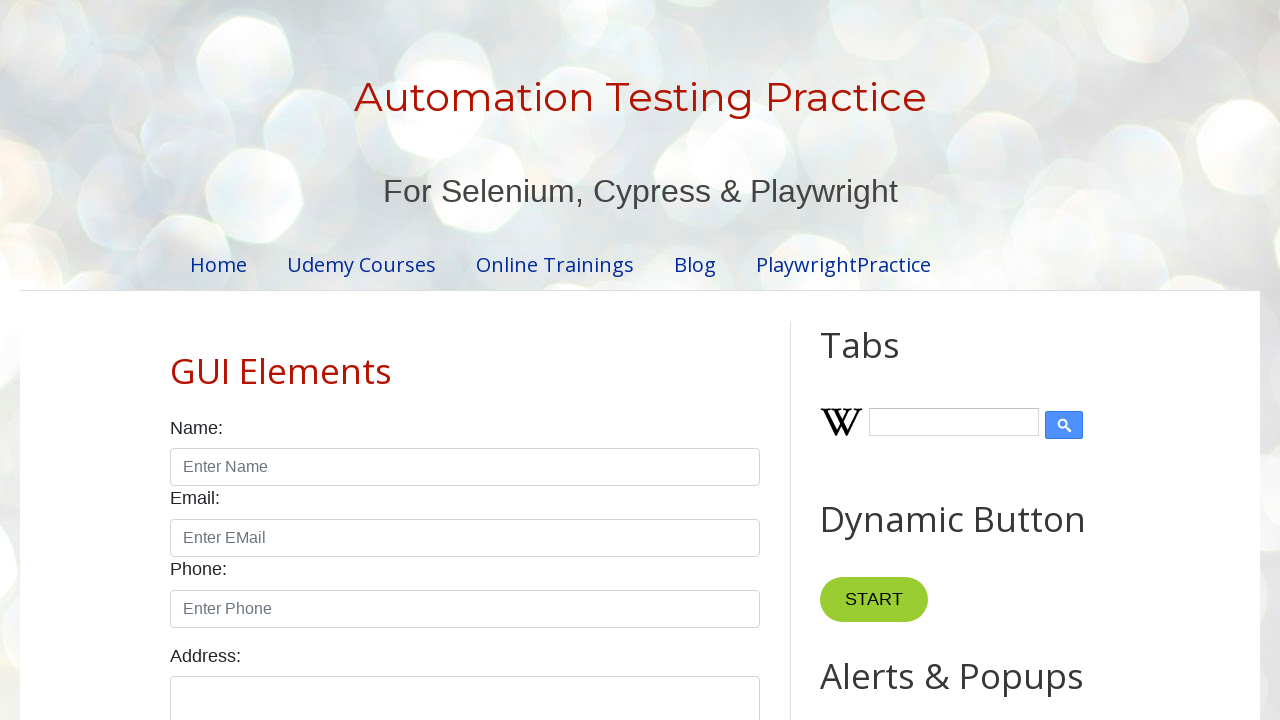

Counted table rows: 5 rows found
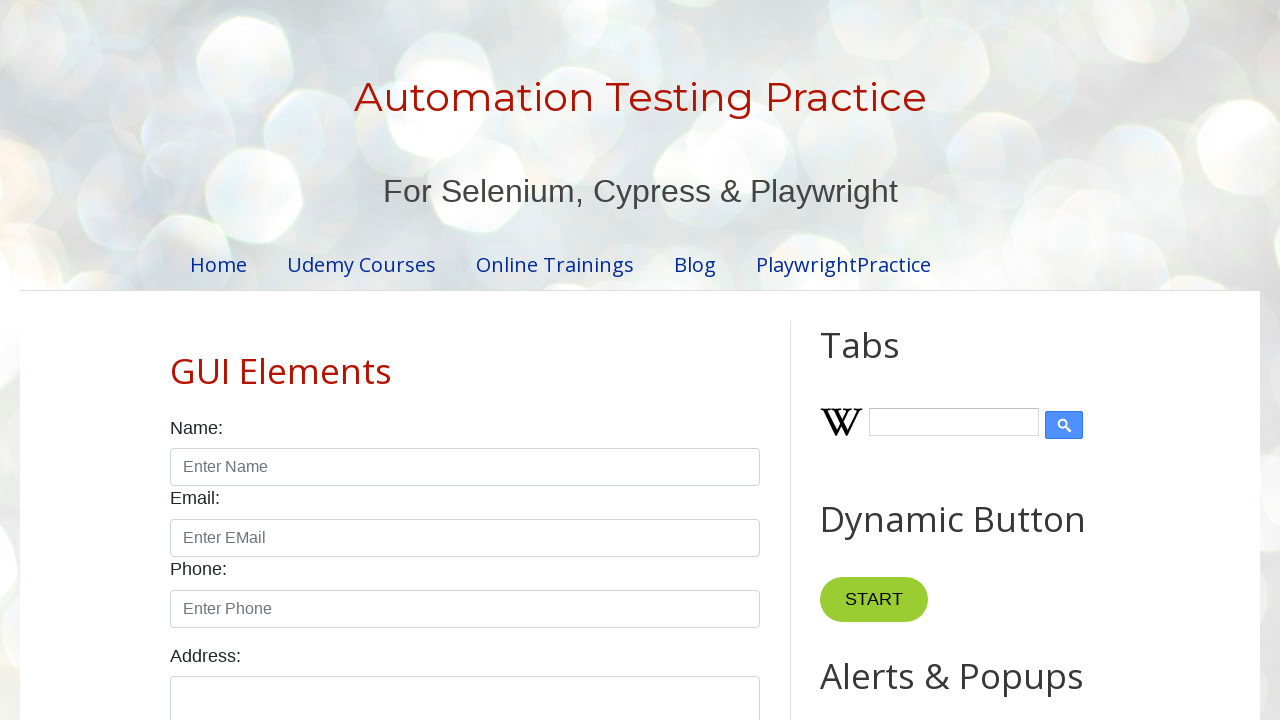

Retrieved all table column headers
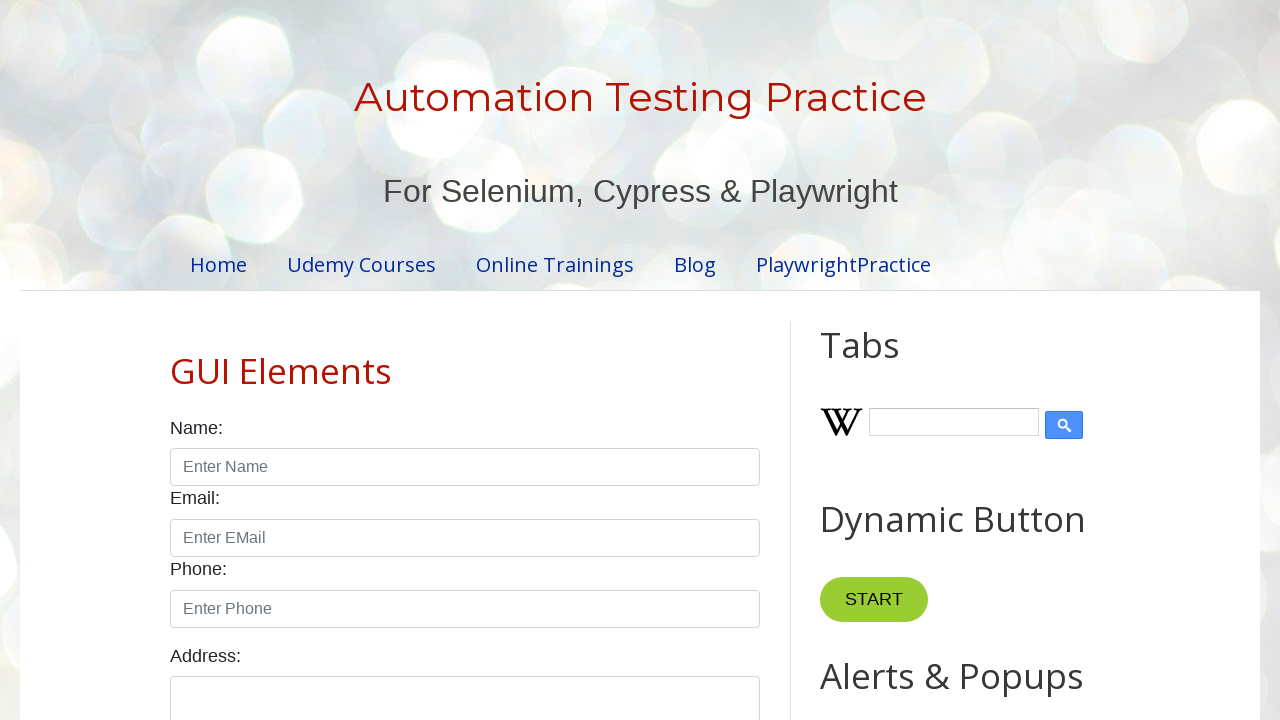

Counted table columns: 4 columns found
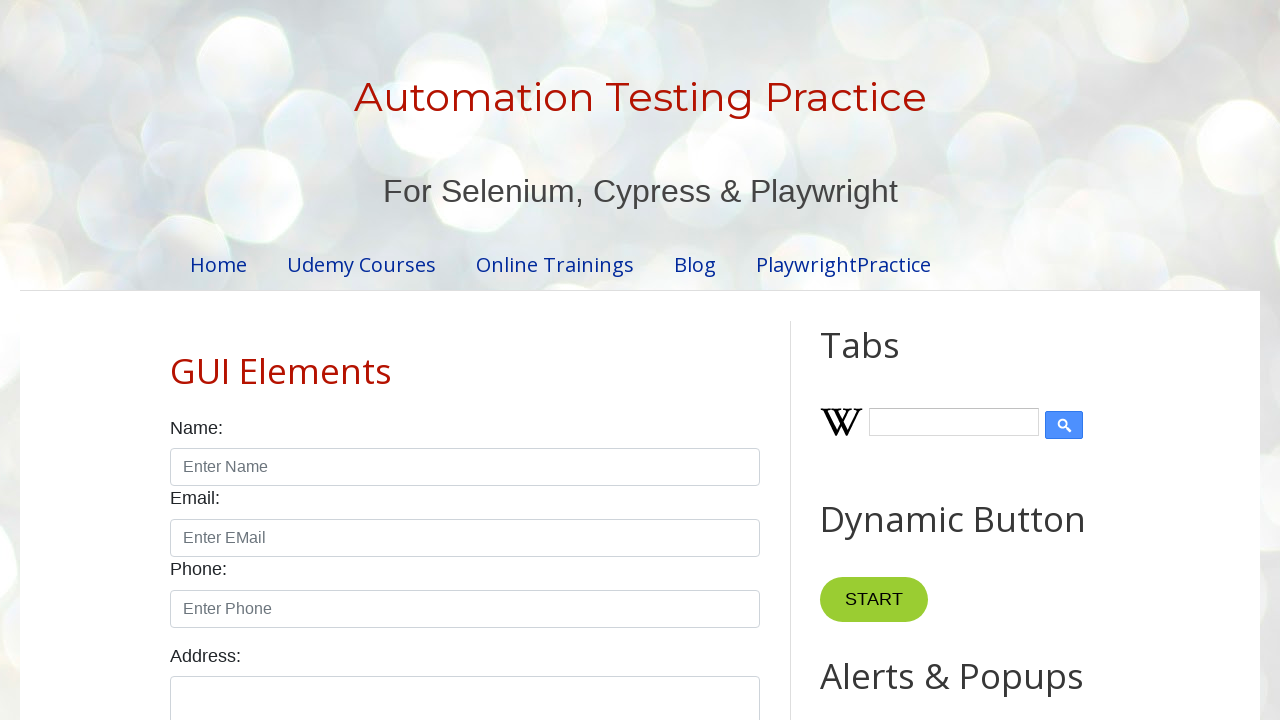

Retrieved cell data from row 4, column 2: 'Smartwatch'
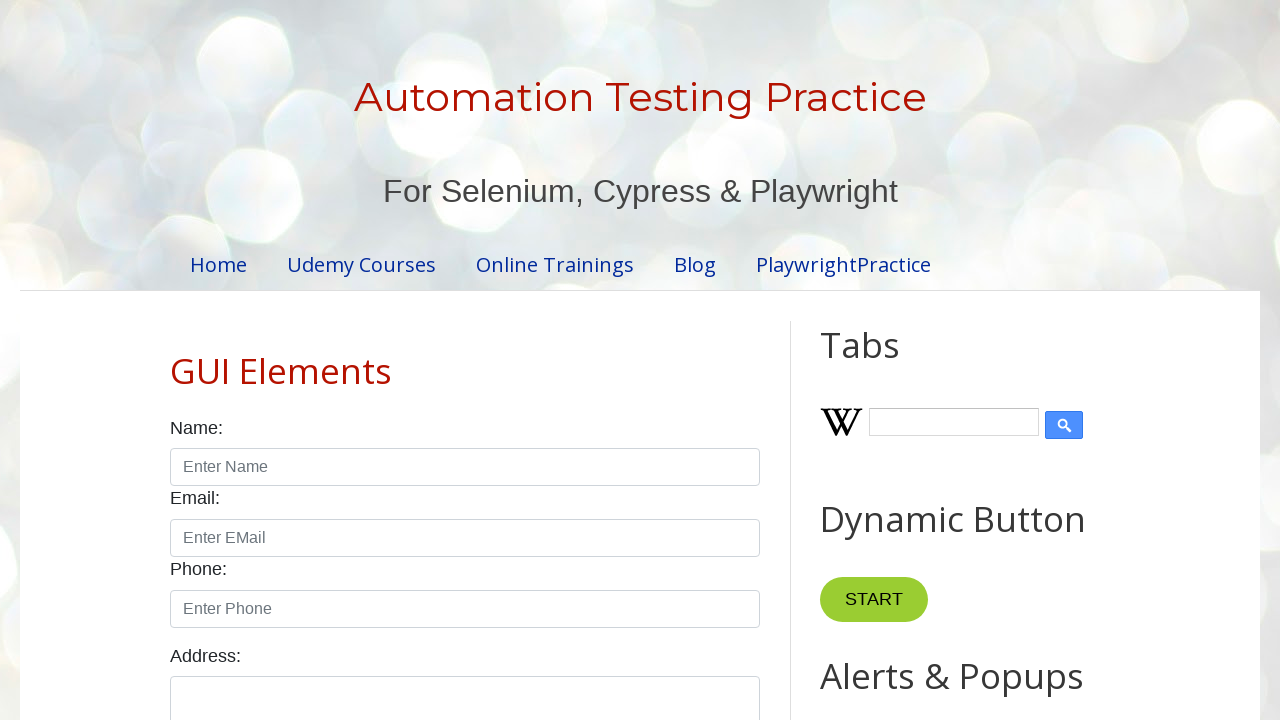

Retrieved all pagination page elements
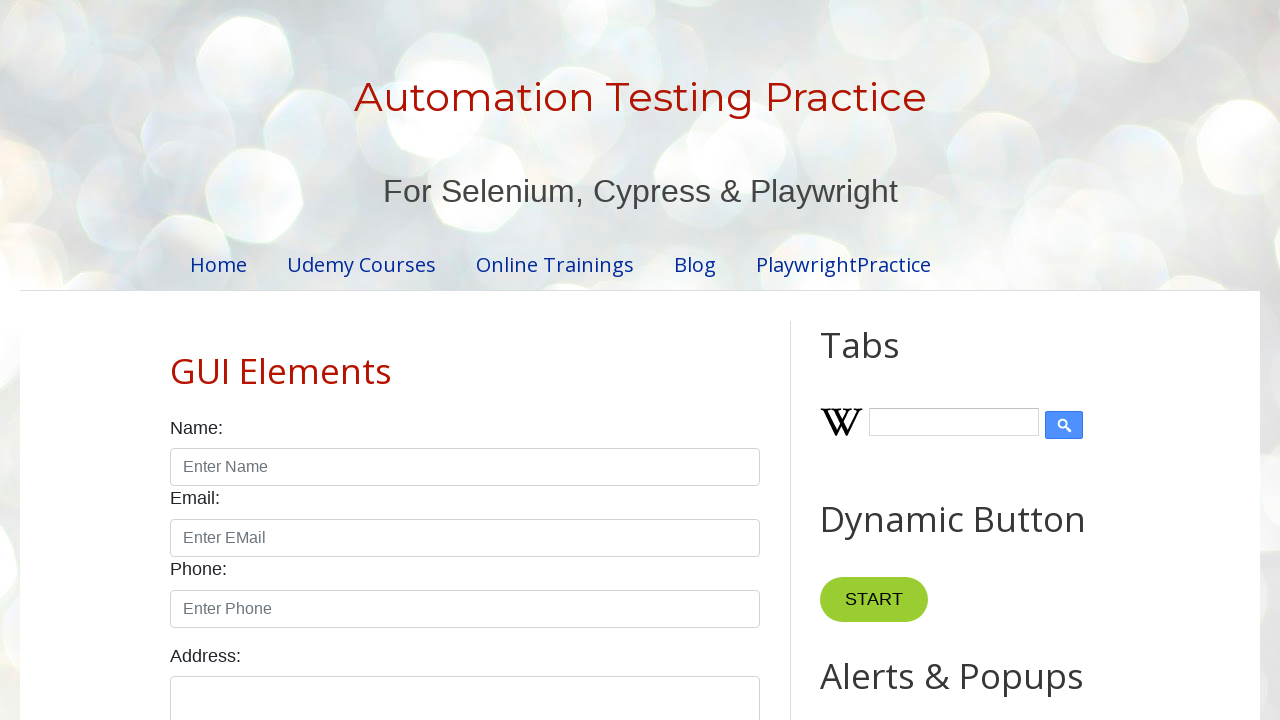

Counted pagination pages: 4 pages found
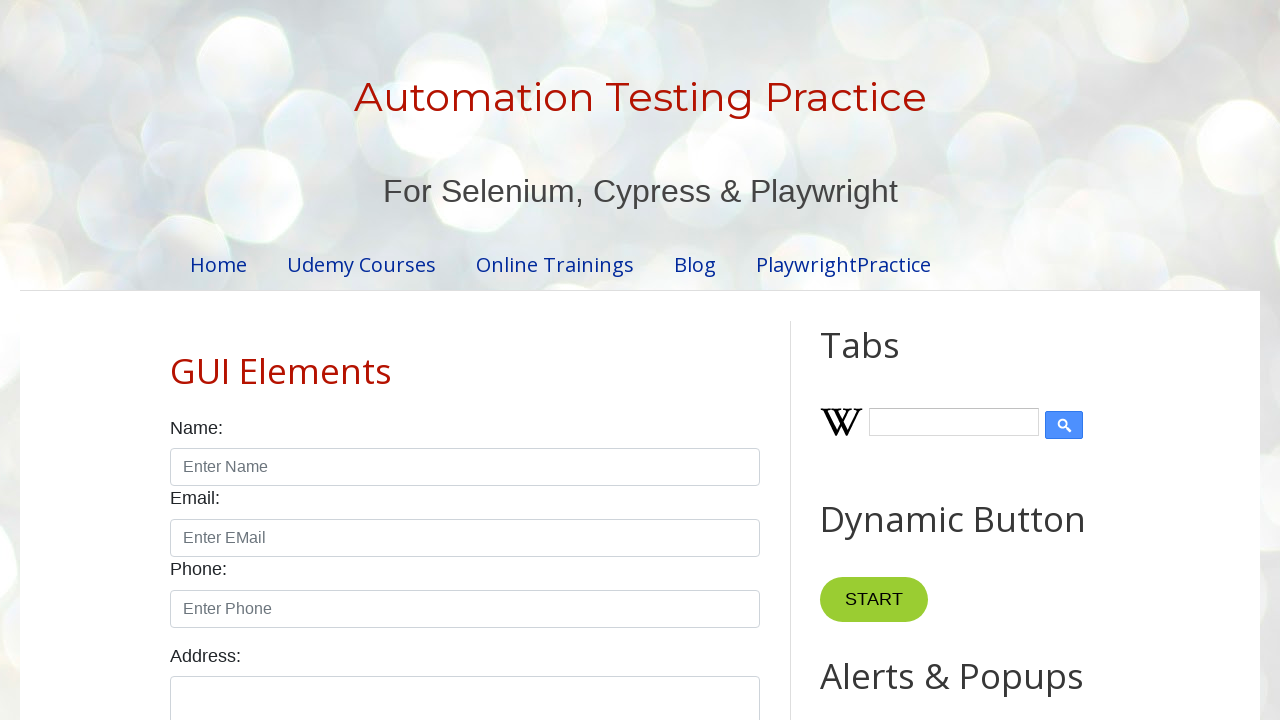

Clicked on pagination page 1 at (416, 361) on //ul[@id='pagination']/li >> nth=0
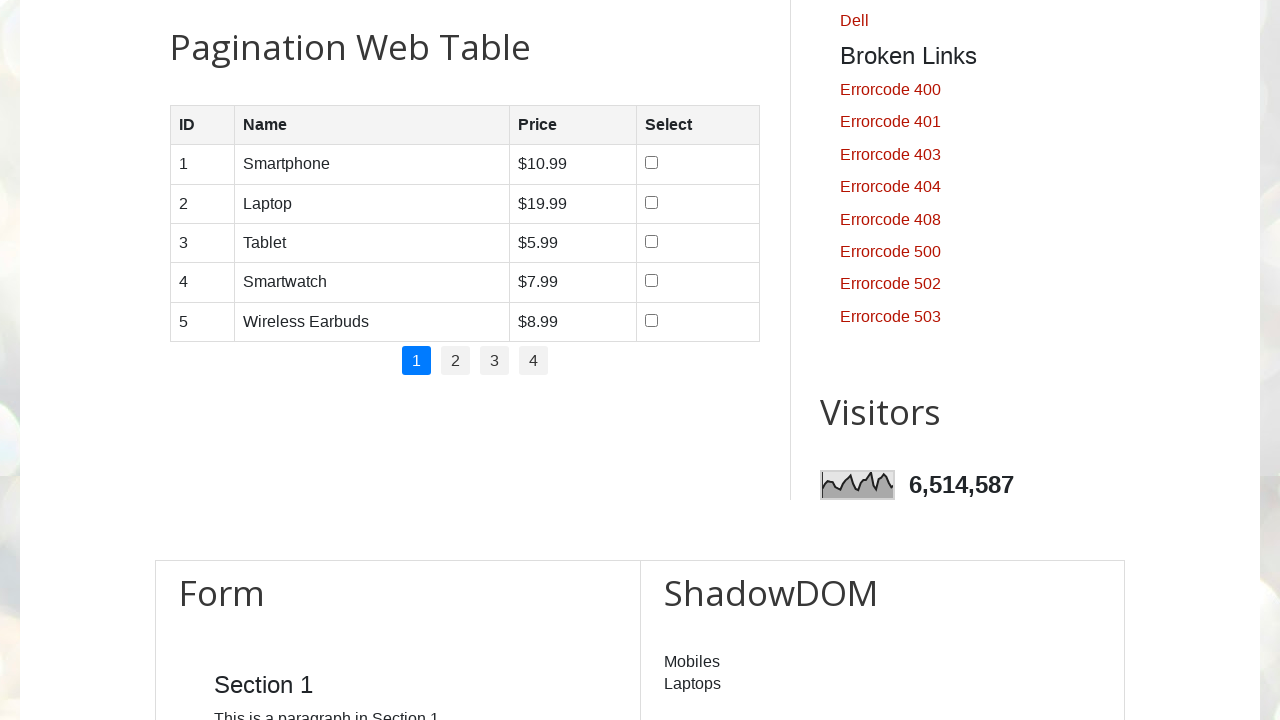

Waited 1 second for page to load
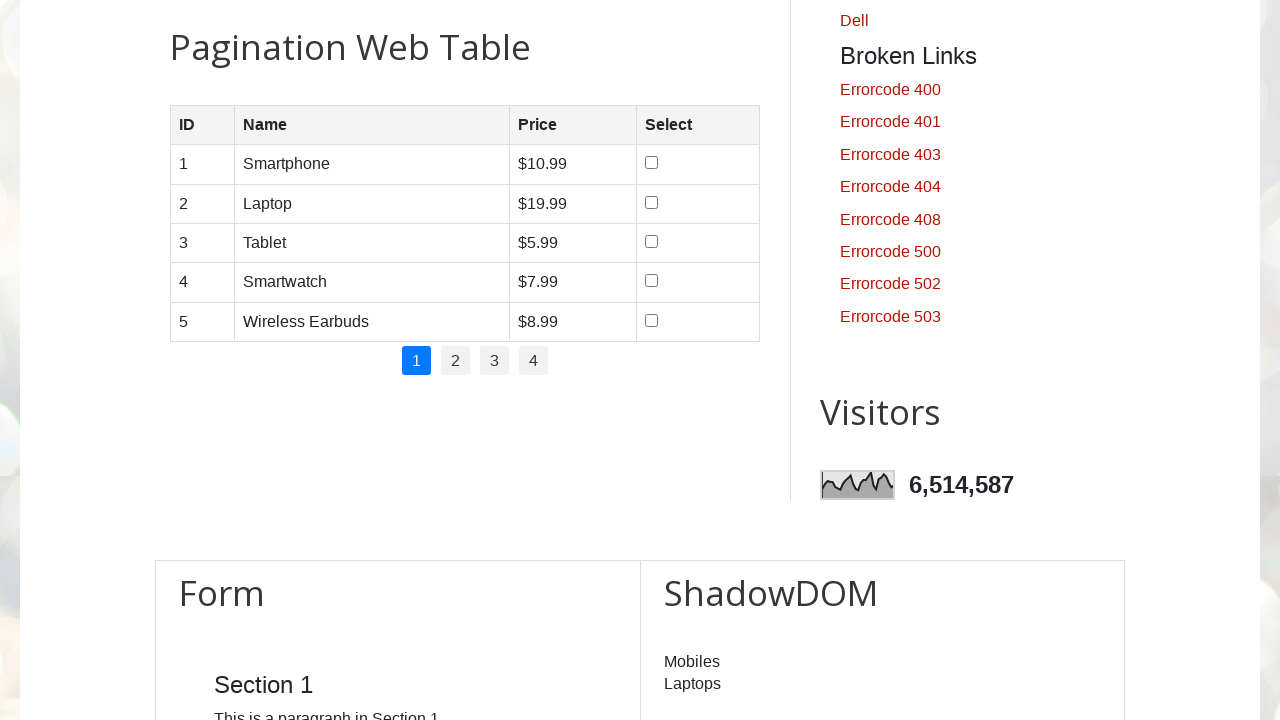

Selected checkbox in row 1 on page 1 at (651, 163) on //table[@id='productTable']/tbody/tr[1]/td[4]/input
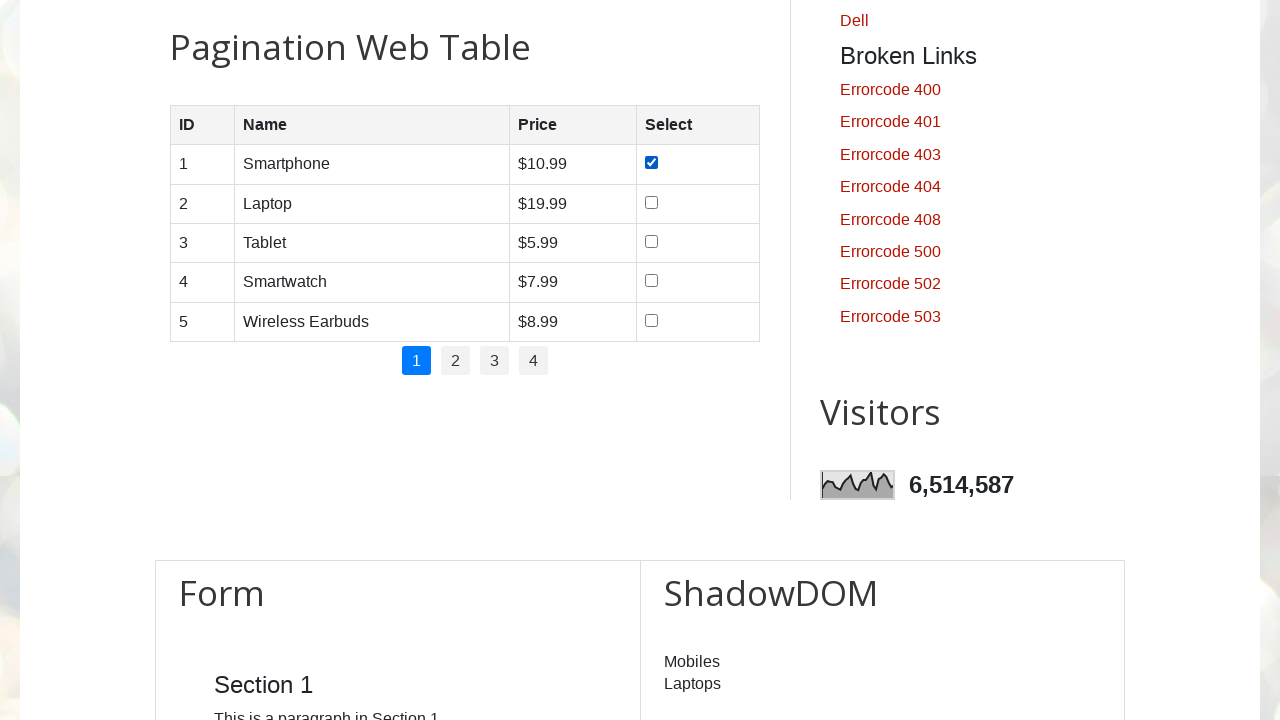

Selected checkbox in row 2 on page 1 at (651, 202) on //table[@id='productTable']/tbody/tr[2]/td[4]/input
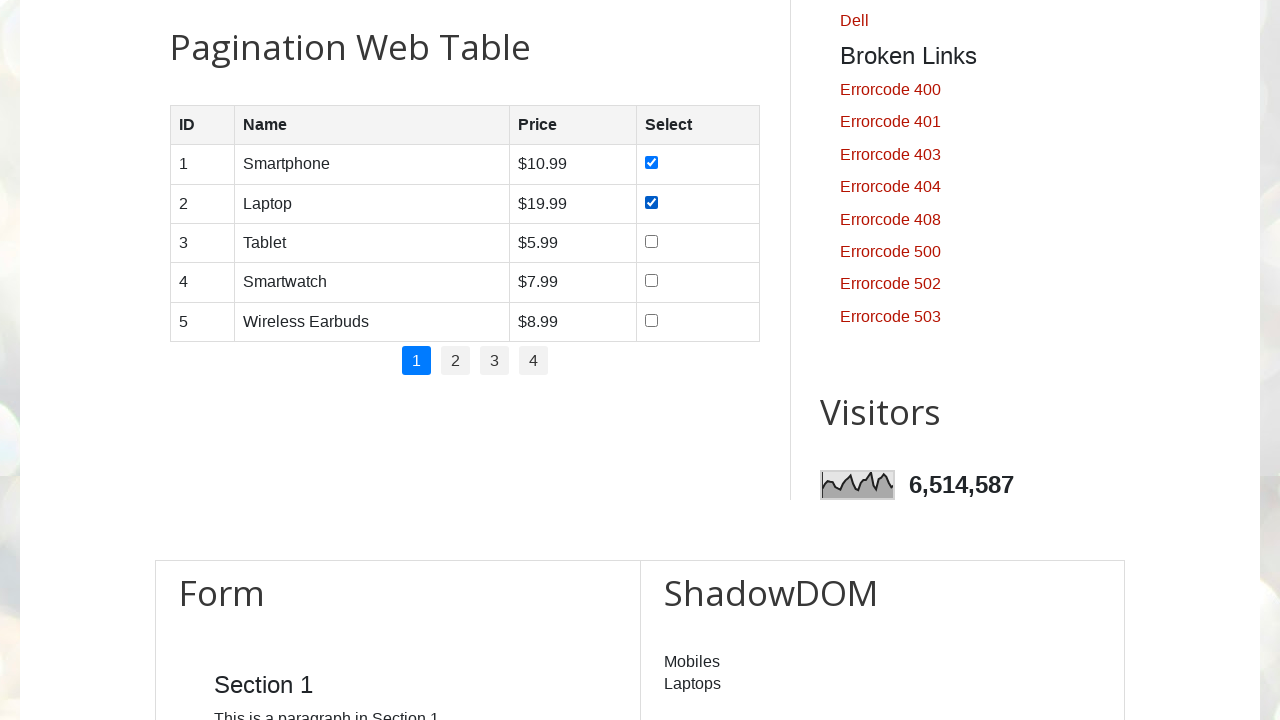

Selected checkbox in row 3 on page 1 at (651, 241) on //table[@id='productTable']/tbody/tr[3]/td[4]/input
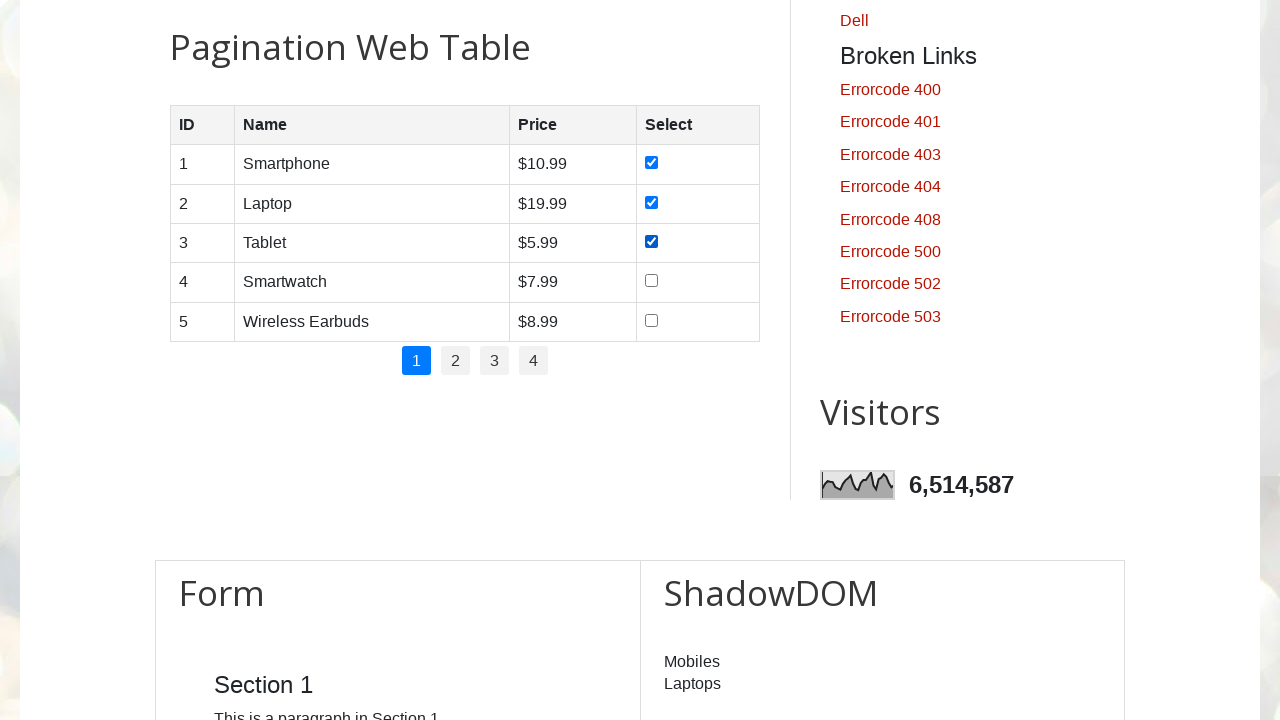

Selected checkbox in row 4 on page 1 at (651, 281) on //table[@id='productTable']/tbody/tr[4]/td[4]/input
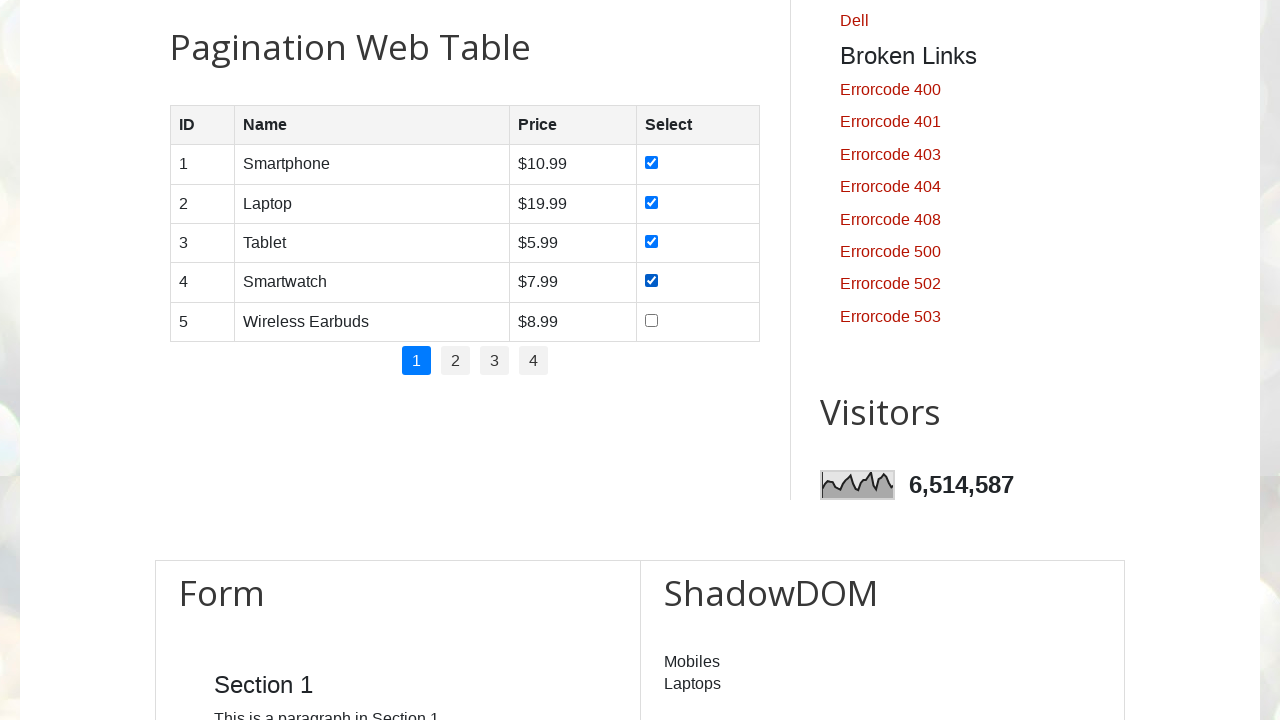

Selected checkbox in row 5 on page 1 at (651, 320) on //table[@id='productTable']/tbody/tr[5]/td[4]/input
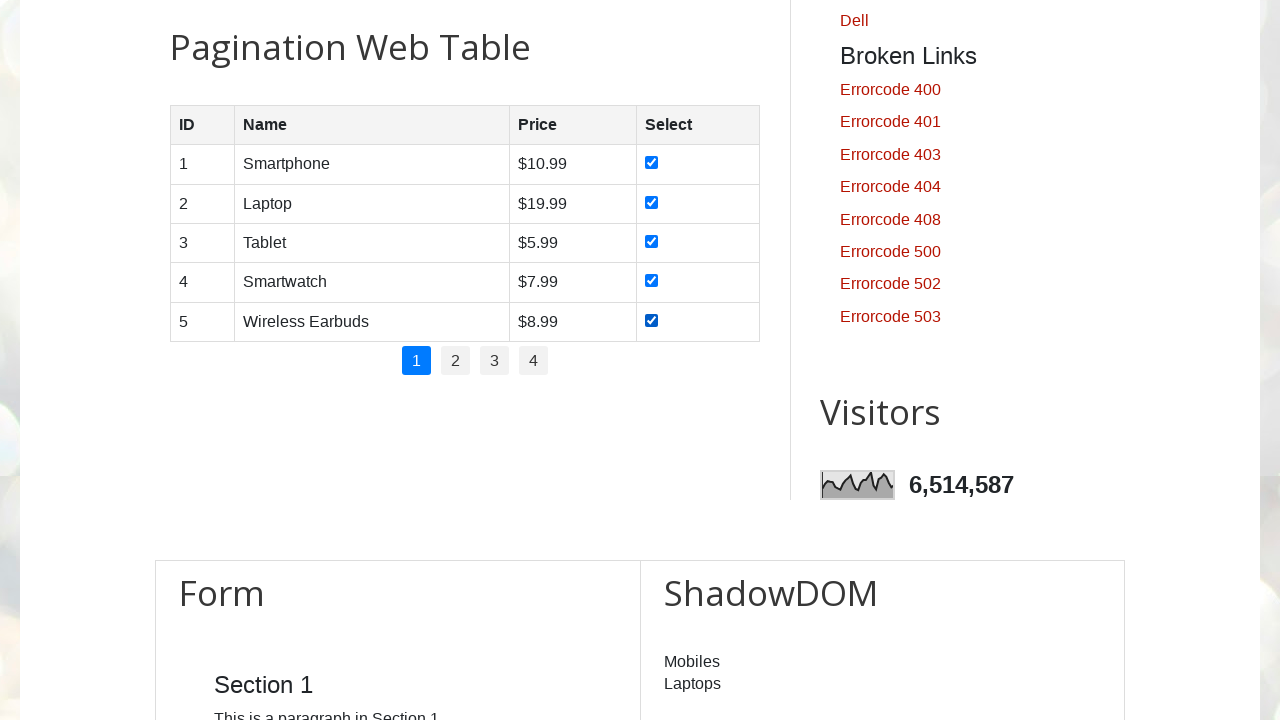

Clicked on pagination page 2 at (456, 361) on //ul[@id='pagination']/li >> nth=1
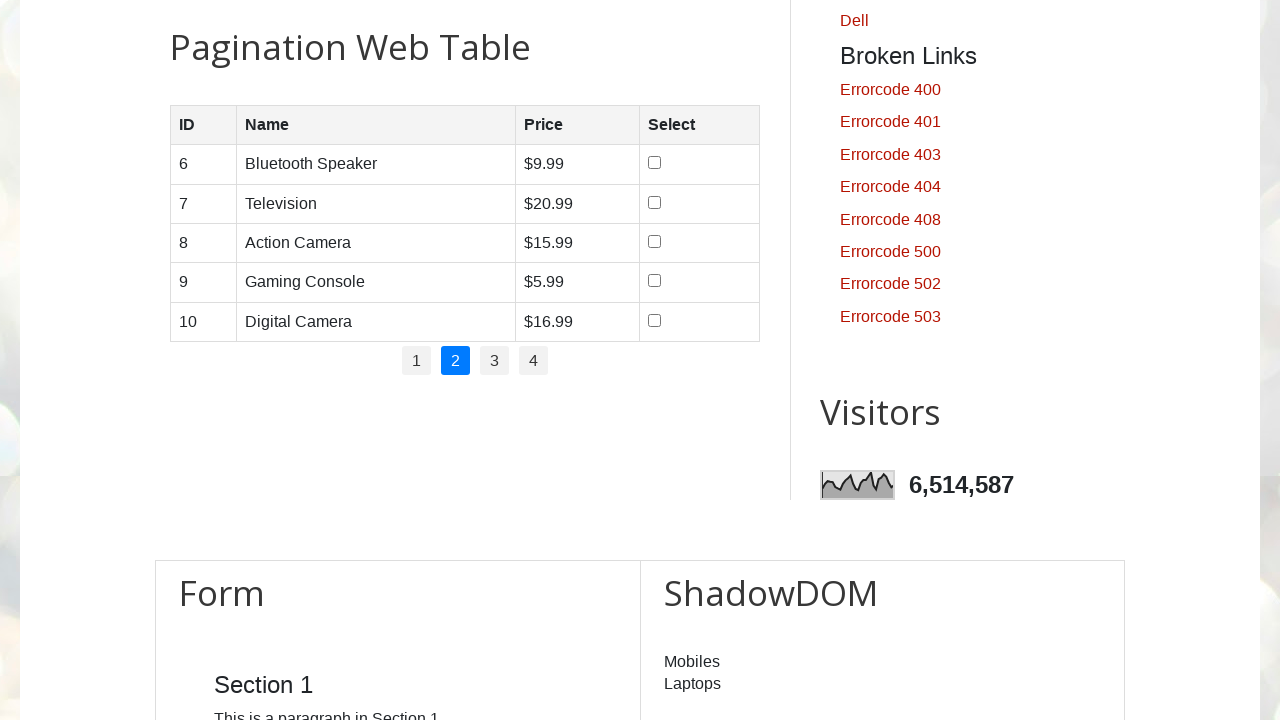

Waited 1 second for page to load
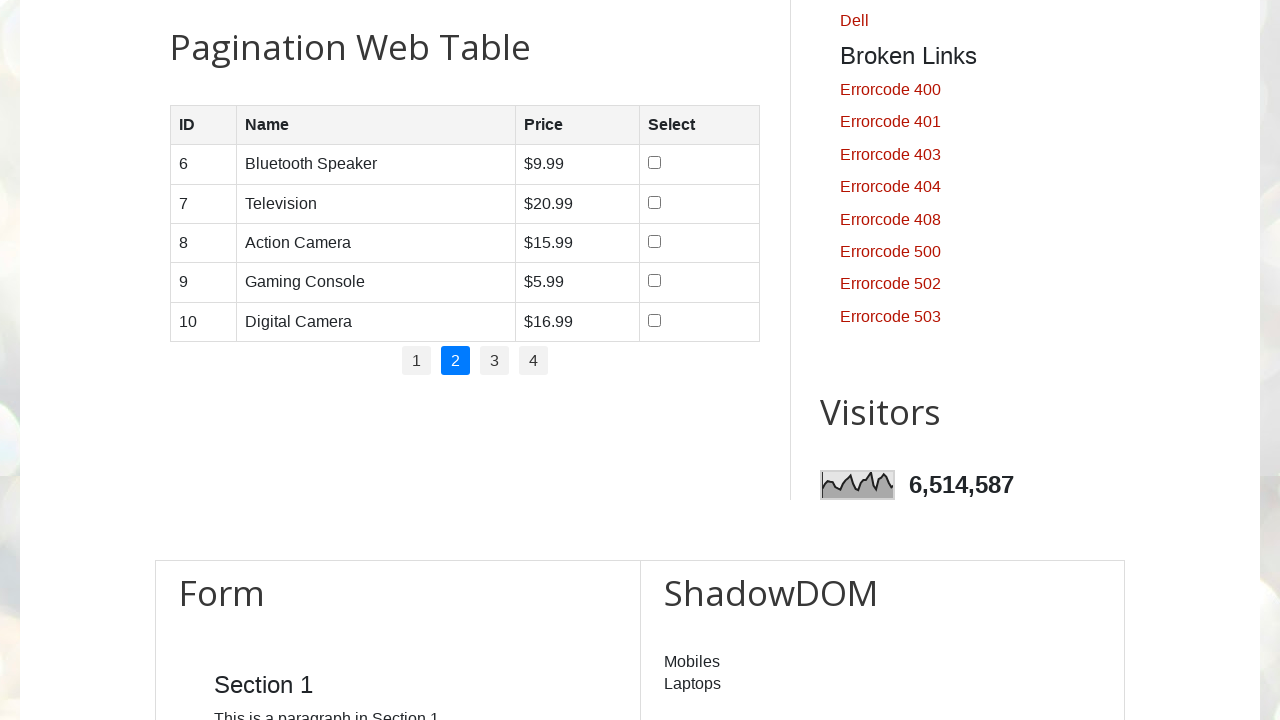

Selected checkbox in row 1 on page 2 at (654, 163) on //table[@id='productTable']/tbody/tr[1]/td[4]/input
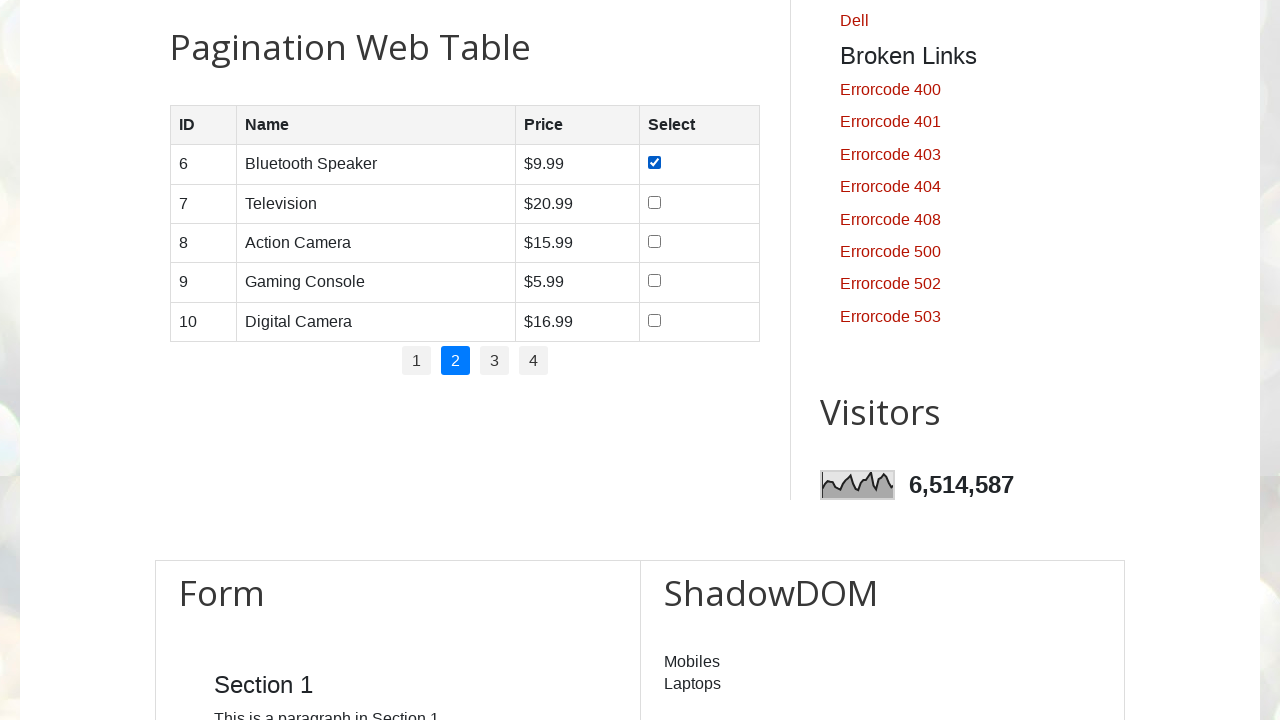

Selected checkbox in row 2 on page 2 at (654, 202) on //table[@id='productTable']/tbody/tr[2]/td[4]/input
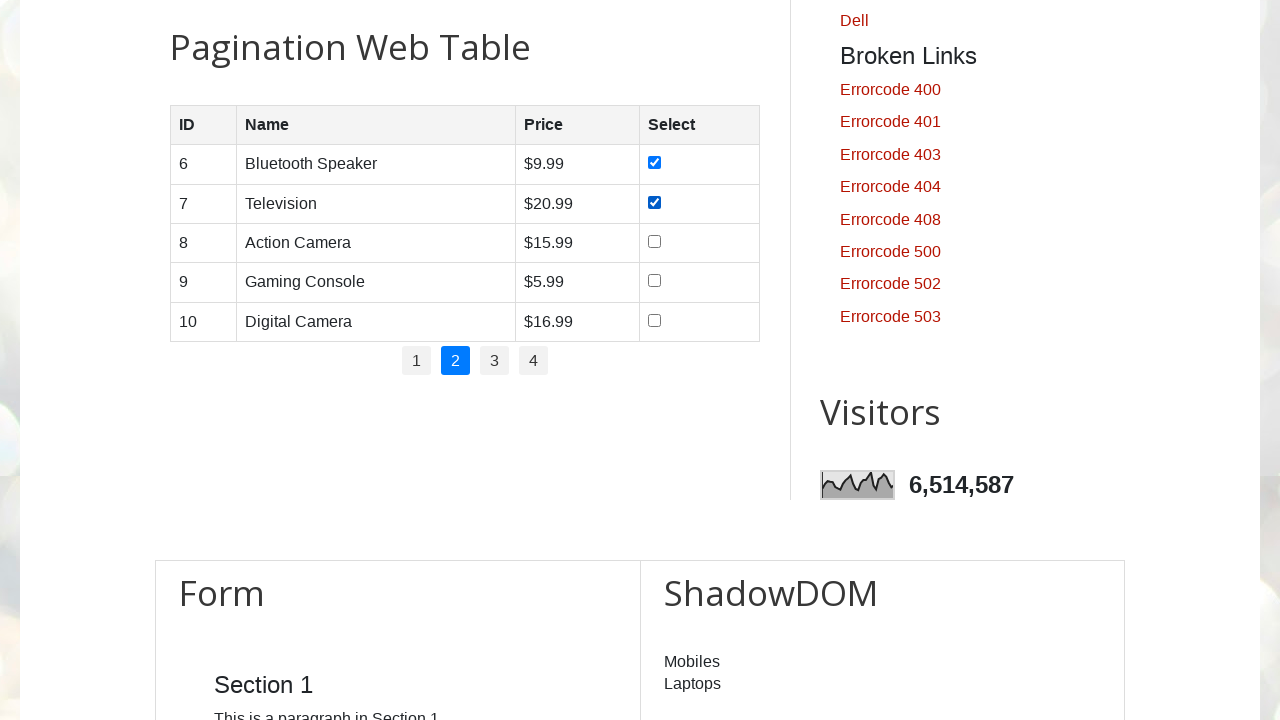

Selected checkbox in row 3 on page 2 at (654, 241) on //table[@id='productTable']/tbody/tr[3]/td[4]/input
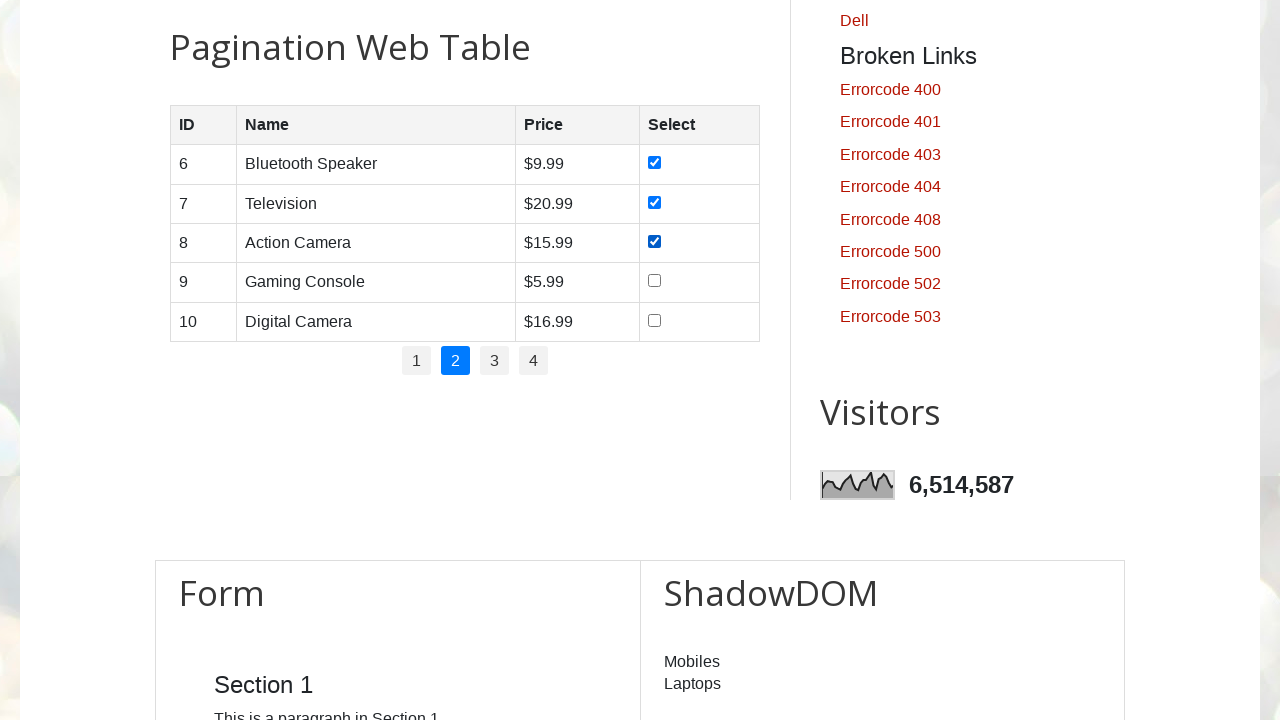

Selected checkbox in row 4 on page 2 at (654, 281) on //table[@id='productTable']/tbody/tr[4]/td[4]/input
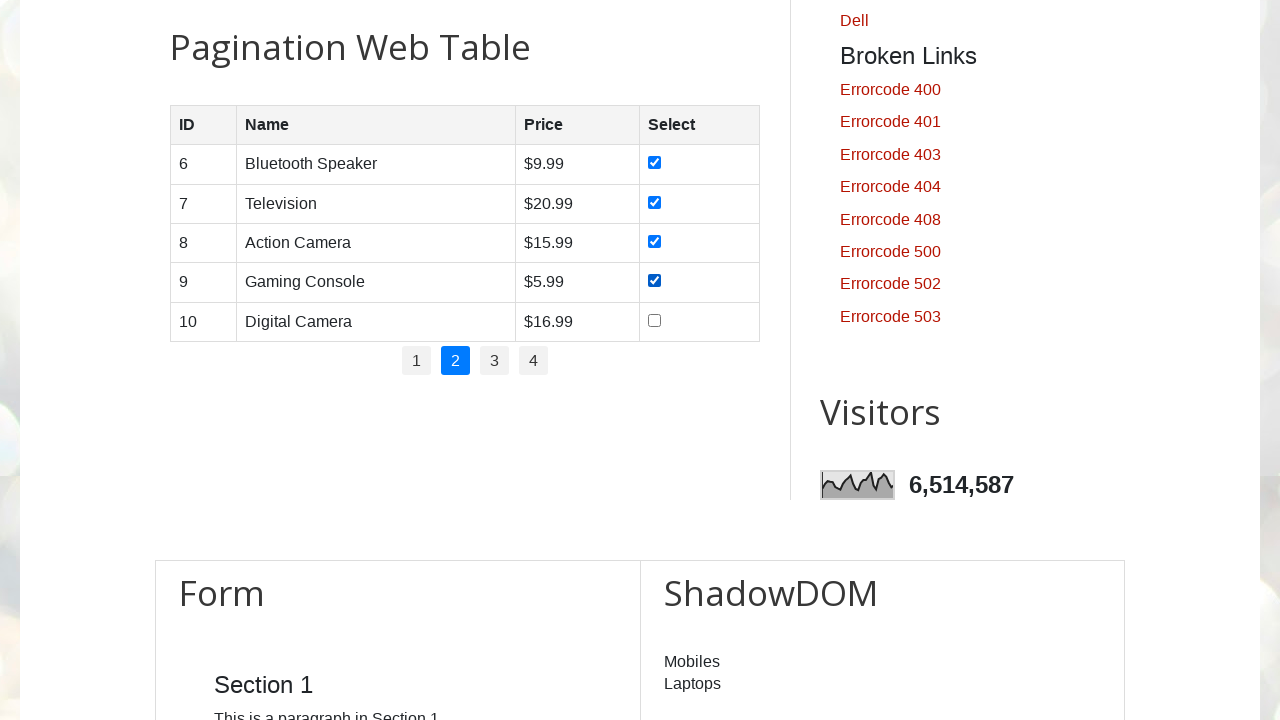

Selected checkbox in row 5 on page 2 at (654, 320) on //table[@id='productTable']/tbody/tr[5]/td[4]/input
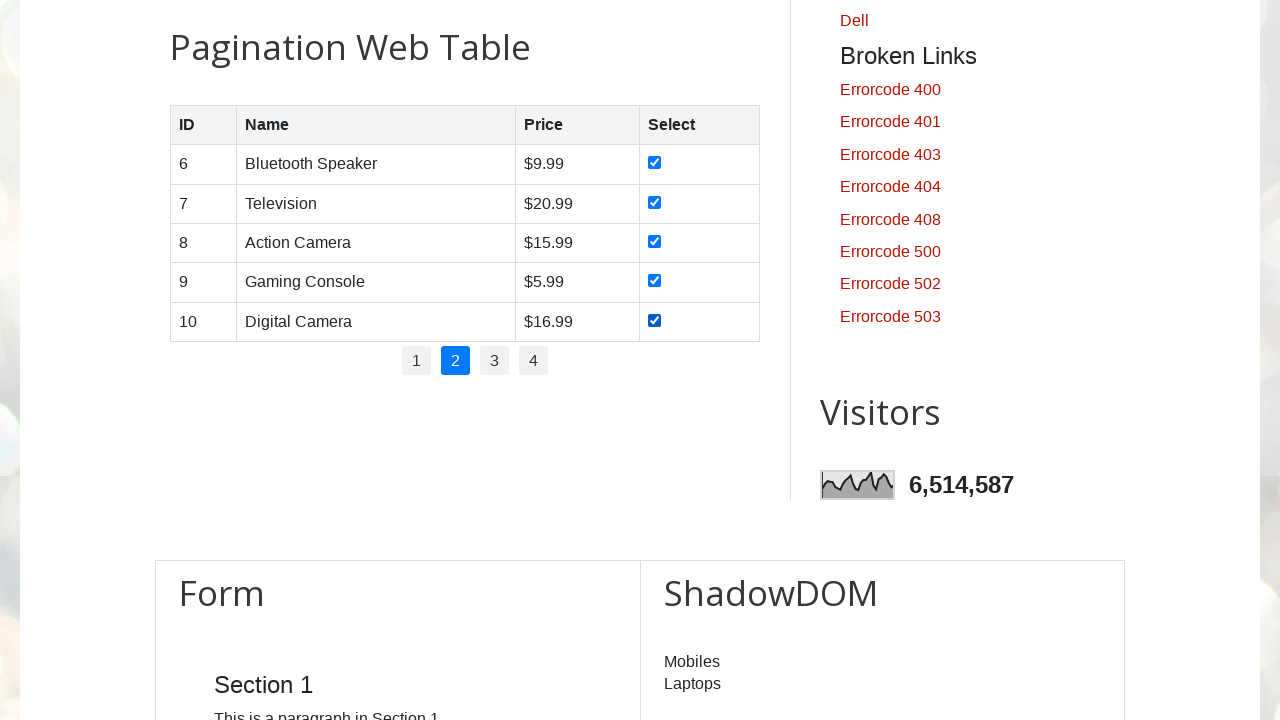

Clicked on pagination page 3 at (494, 361) on //ul[@id='pagination']/li >> nth=2
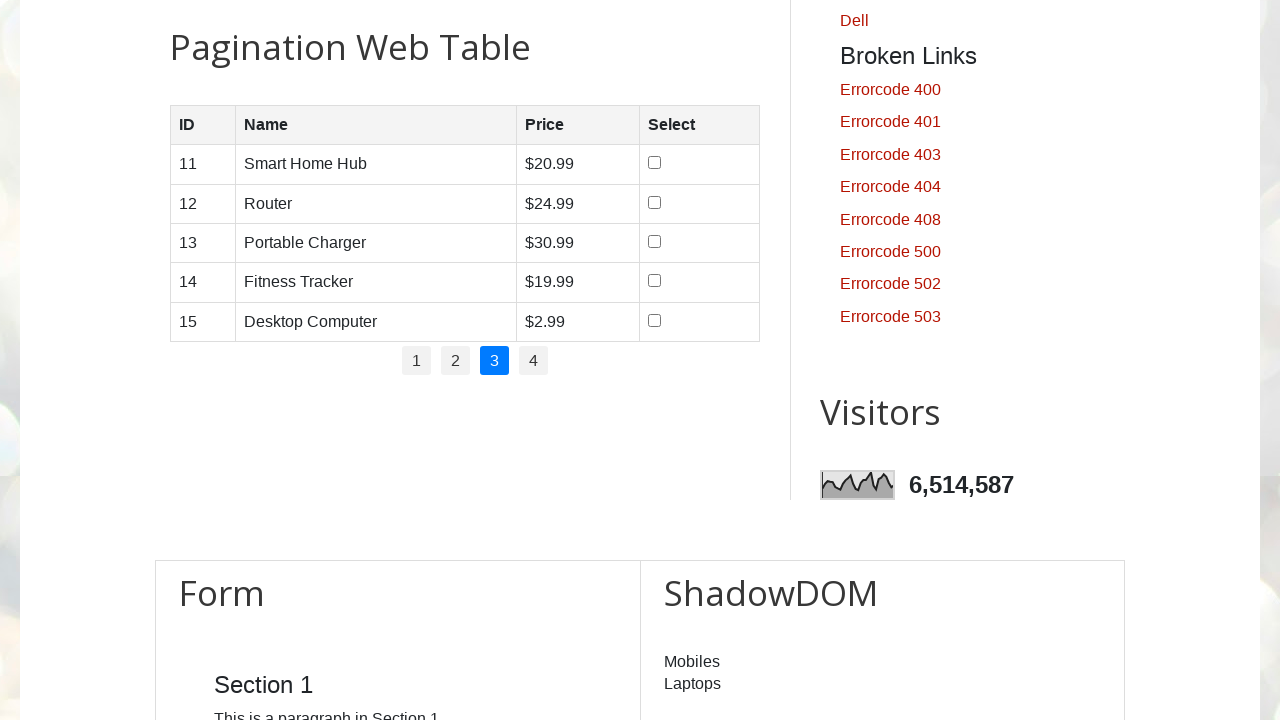

Waited 1 second for page to load
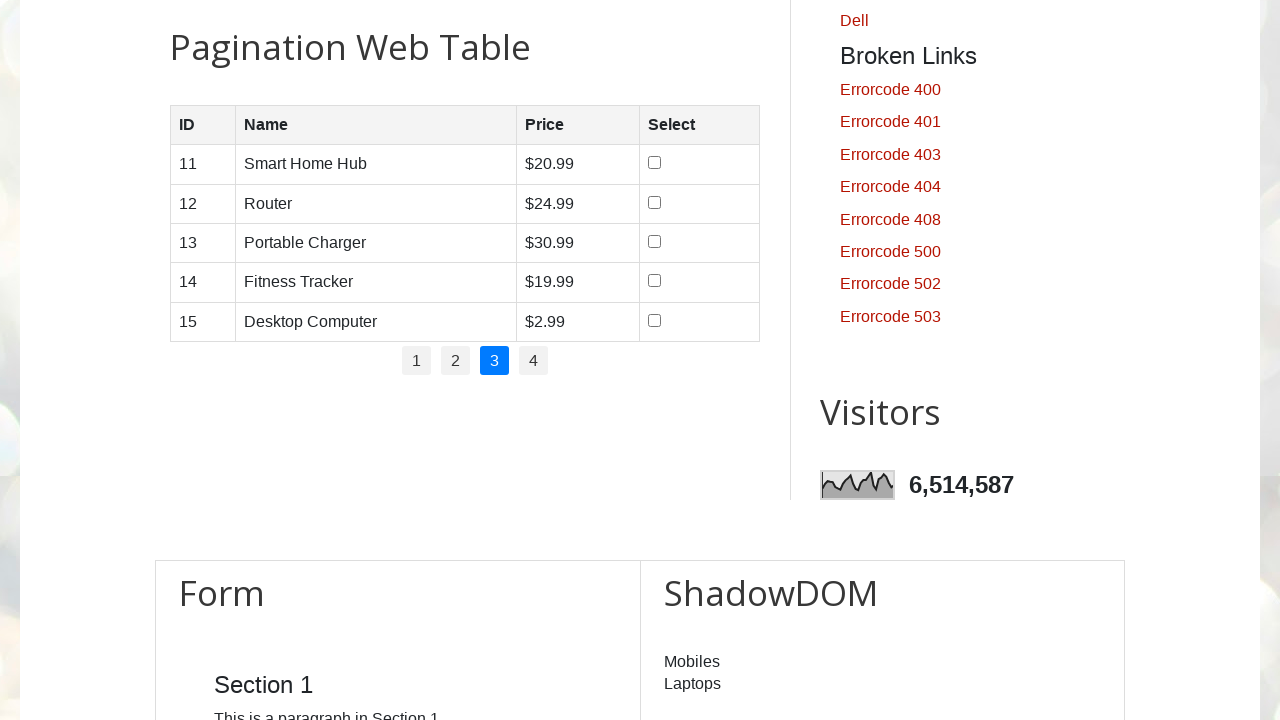

Selected checkbox in row 1 on page 3 at (655, 163) on //table[@id='productTable']/tbody/tr[1]/td[4]/input
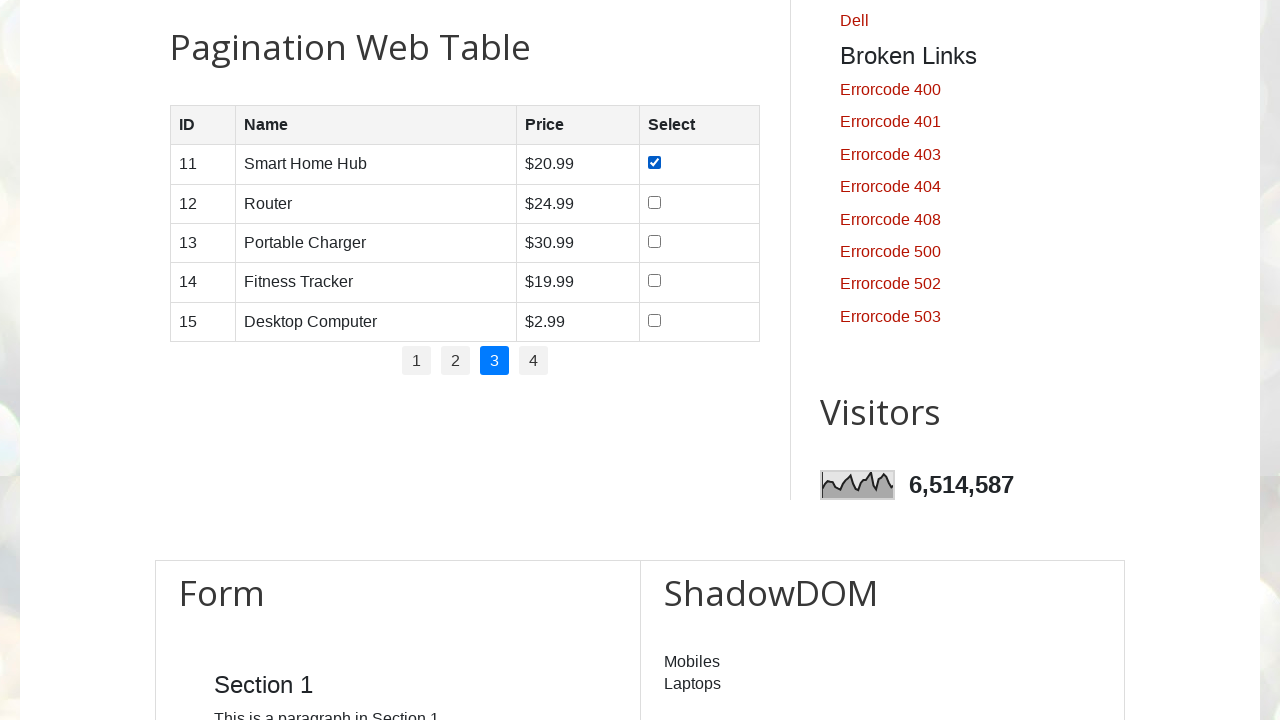

Selected checkbox in row 2 on page 3 at (655, 202) on //table[@id='productTable']/tbody/tr[2]/td[4]/input
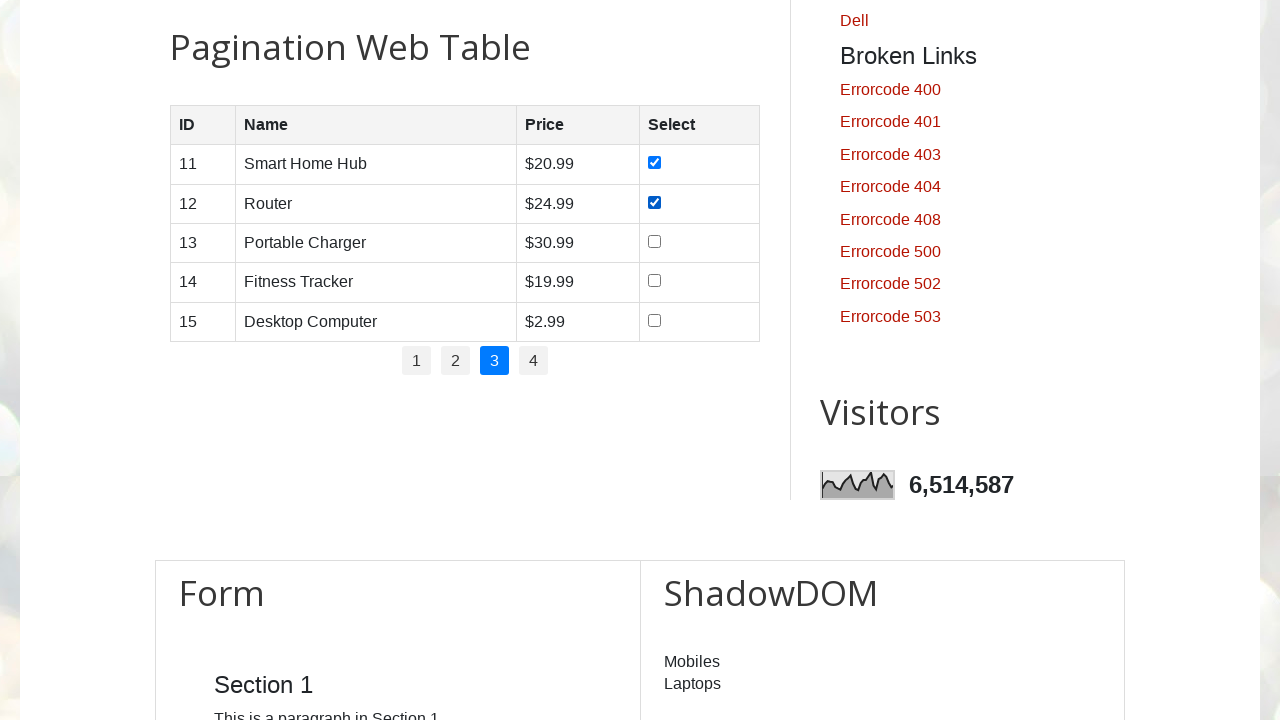

Selected checkbox in row 3 on page 3 at (655, 241) on //table[@id='productTable']/tbody/tr[3]/td[4]/input
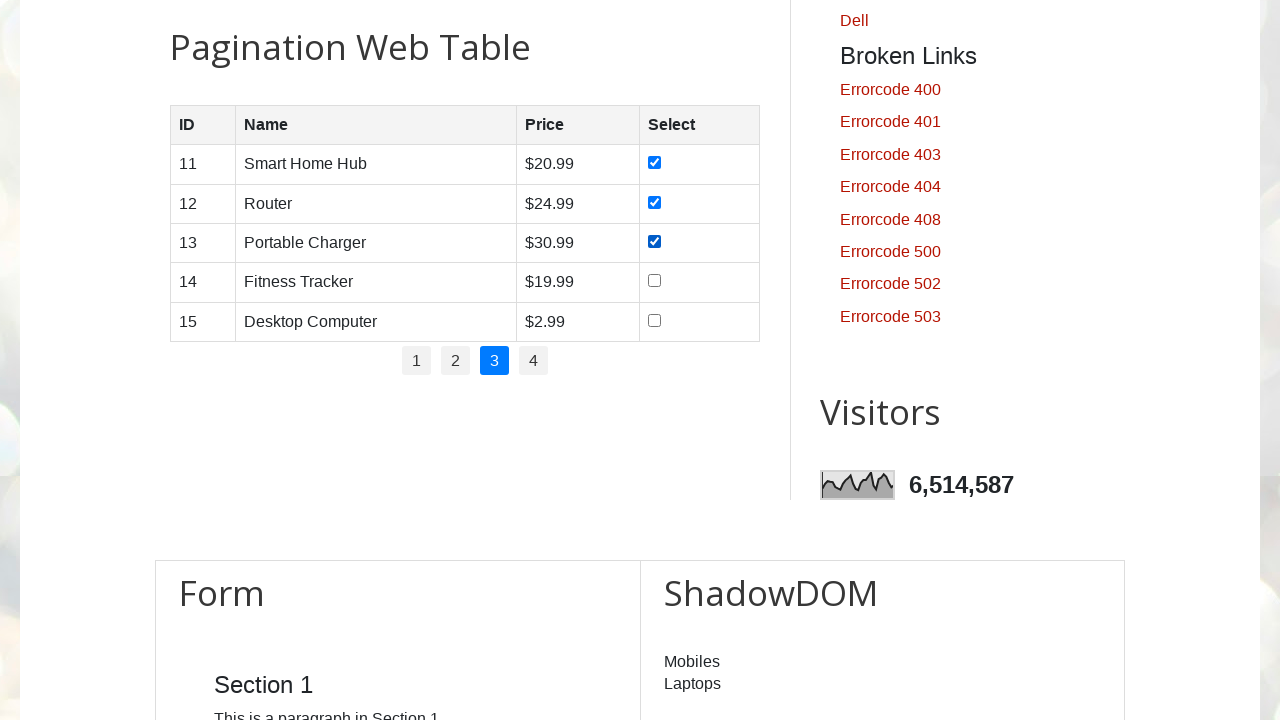

Selected checkbox in row 4 on page 3 at (655, 281) on //table[@id='productTable']/tbody/tr[4]/td[4]/input
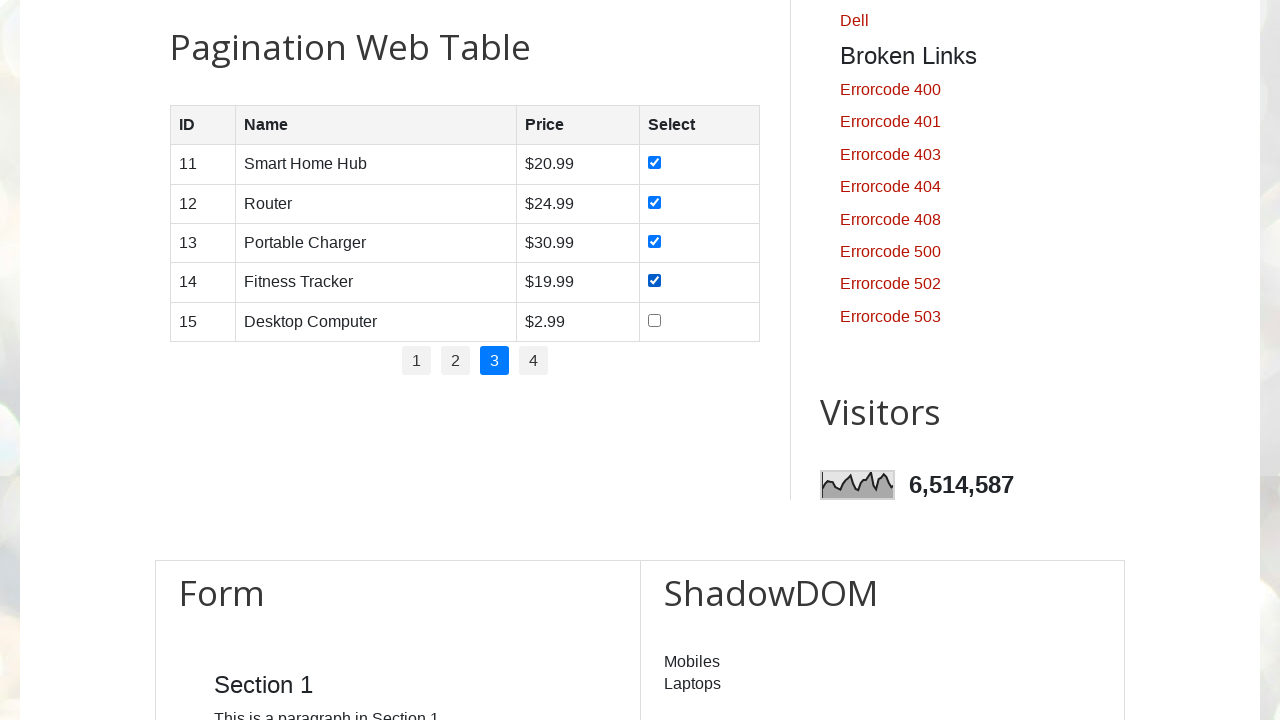

Selected checkbox in row 5 on page 3 at (655, 320) on //table[@id='productTable']/tbody/tr[5]/td[4]/input
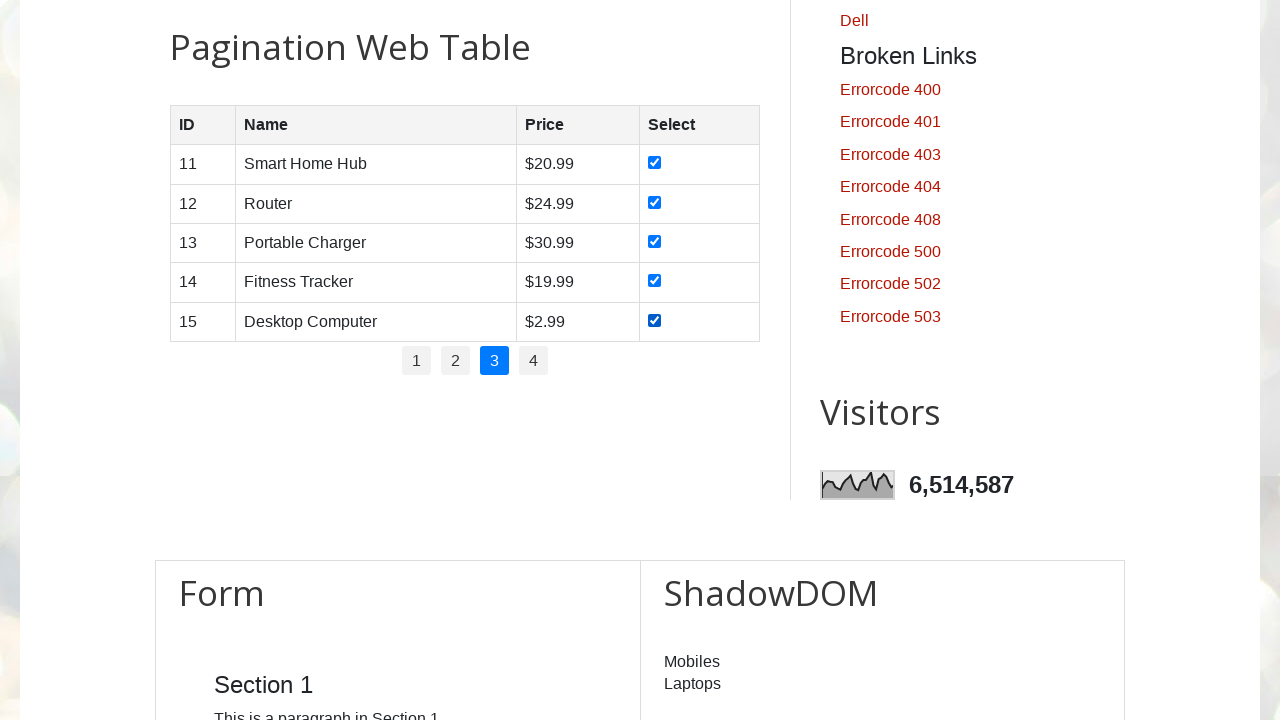

Clicked on pagination page 4 at (534, 361) on //ul[@id='pagination']/li >> nth=3
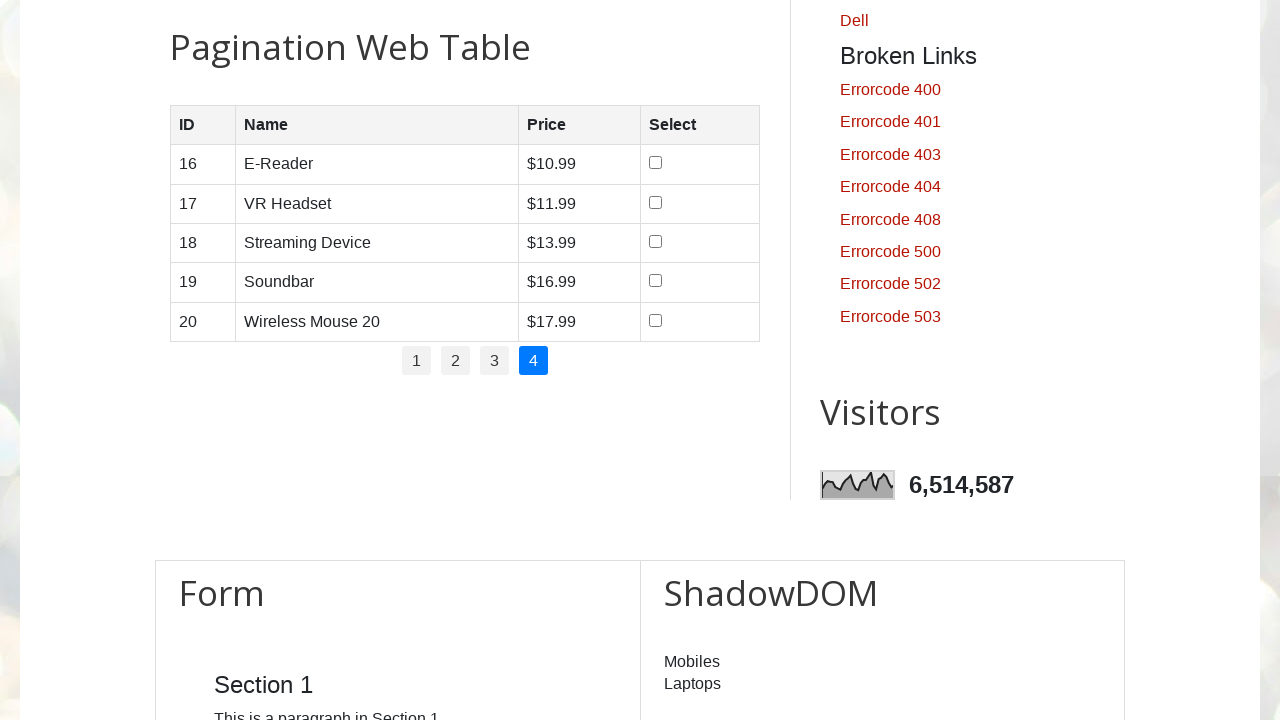

Waited 1 second for page to load
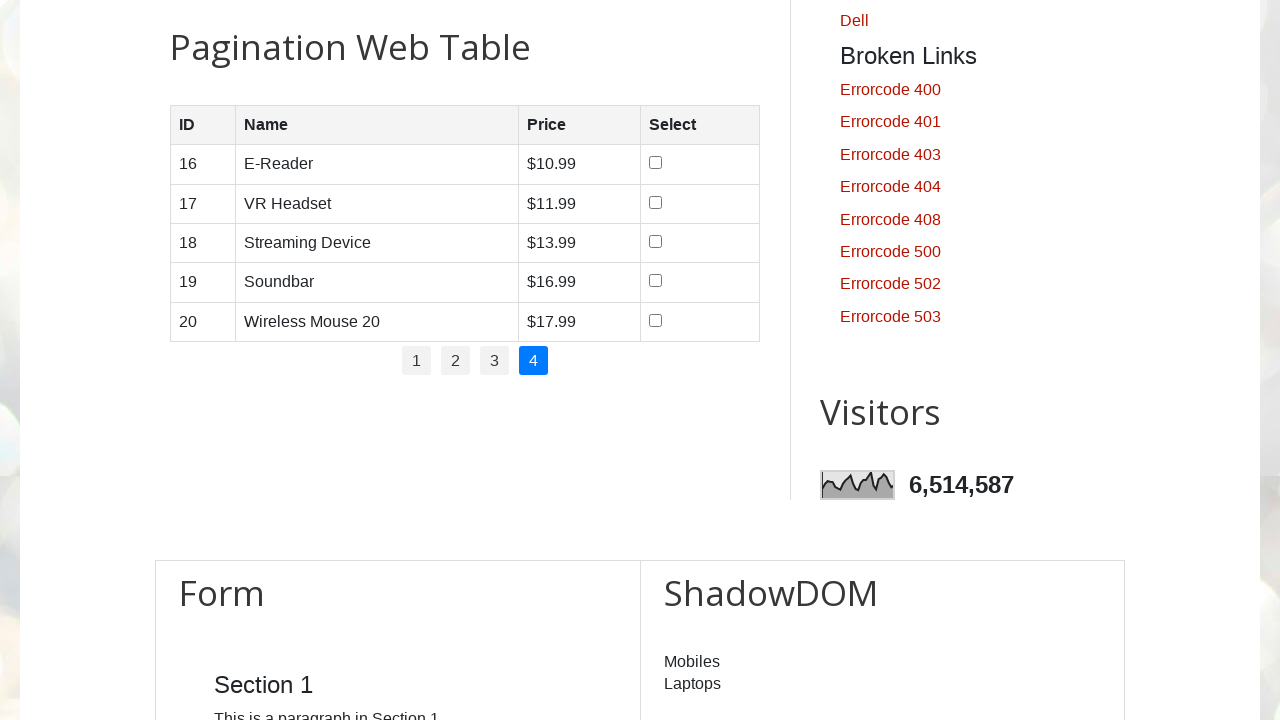

Selected checkbox in row 1 on page 4 at (656, 163) on //table[@id='productTable']/tbody/tr[1]/td[4]/input
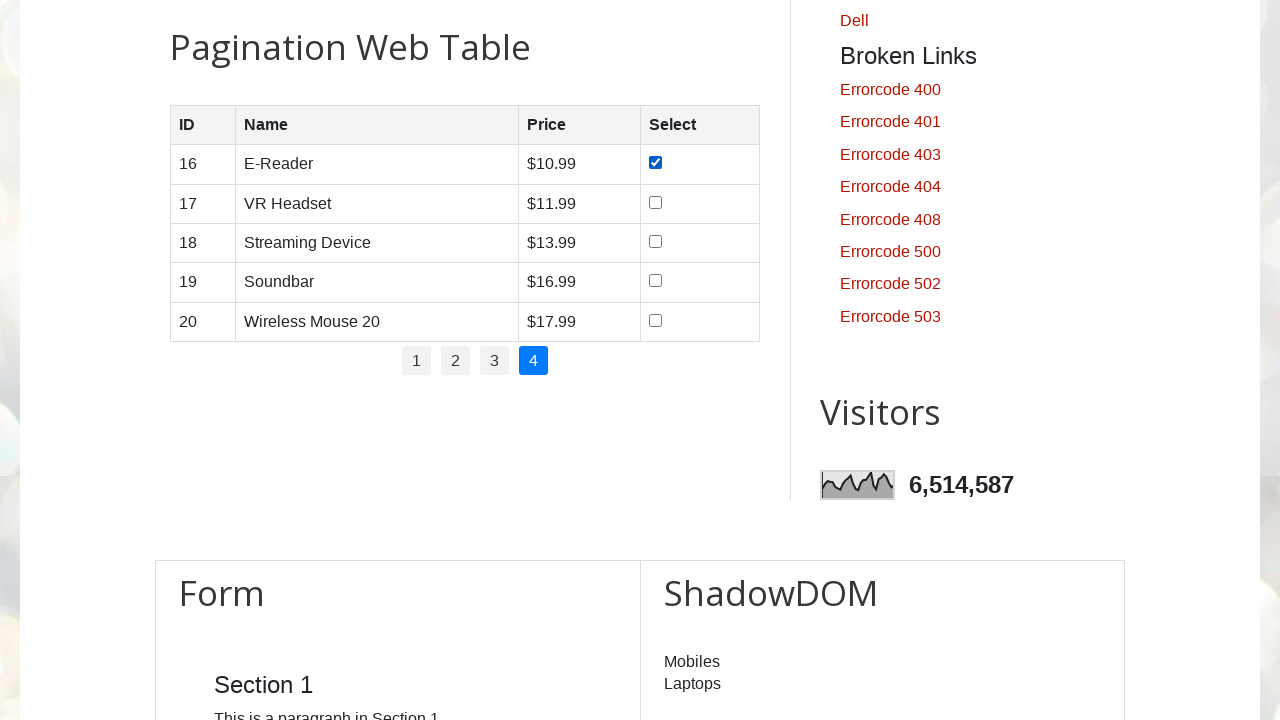

Selected checkbox in row 2 on page 4 at (656, 202) on //table[@id='productTable']/tbody/tr[2]/td[4]/input
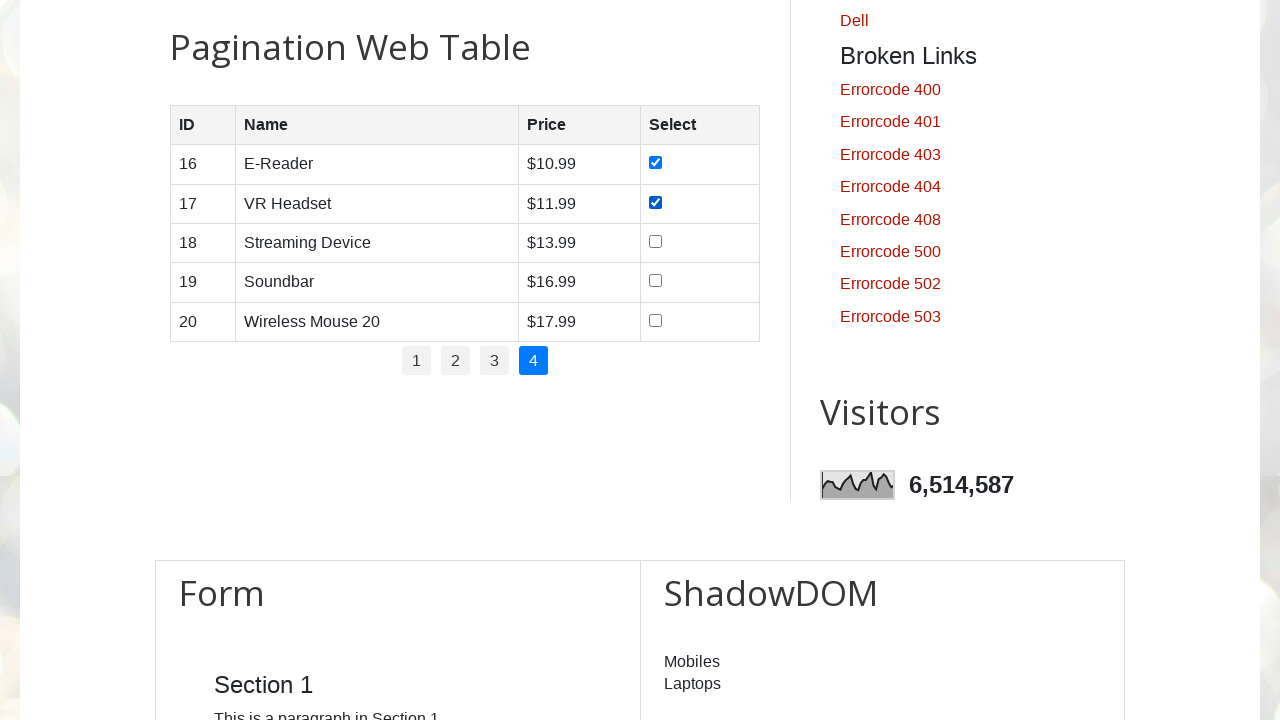

Selected checkbox in row 3 on page 4 at (656, 241) on //table[@id='productTable']/tbody/tr[3]/td[4]/input
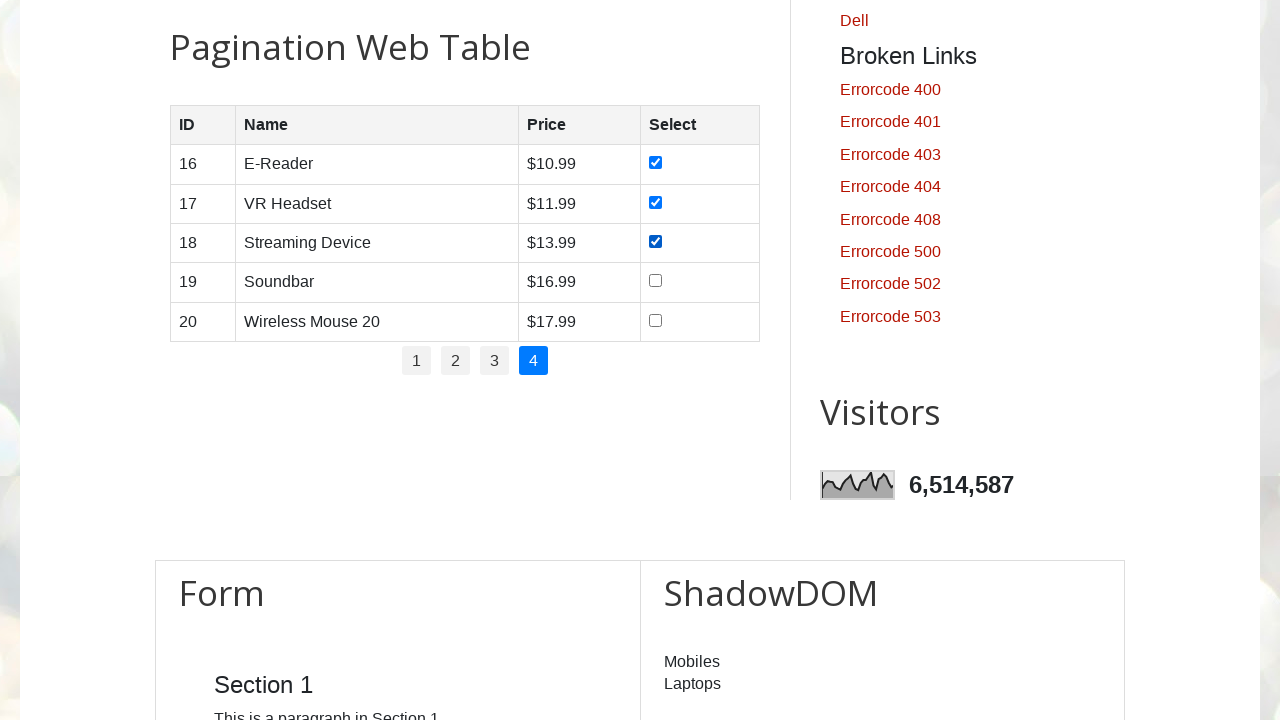

Selected checkbox in row 4 on page 4 at (656, 281) on //table[@id='productTable']/tbody/tr[4]/td[4]/input
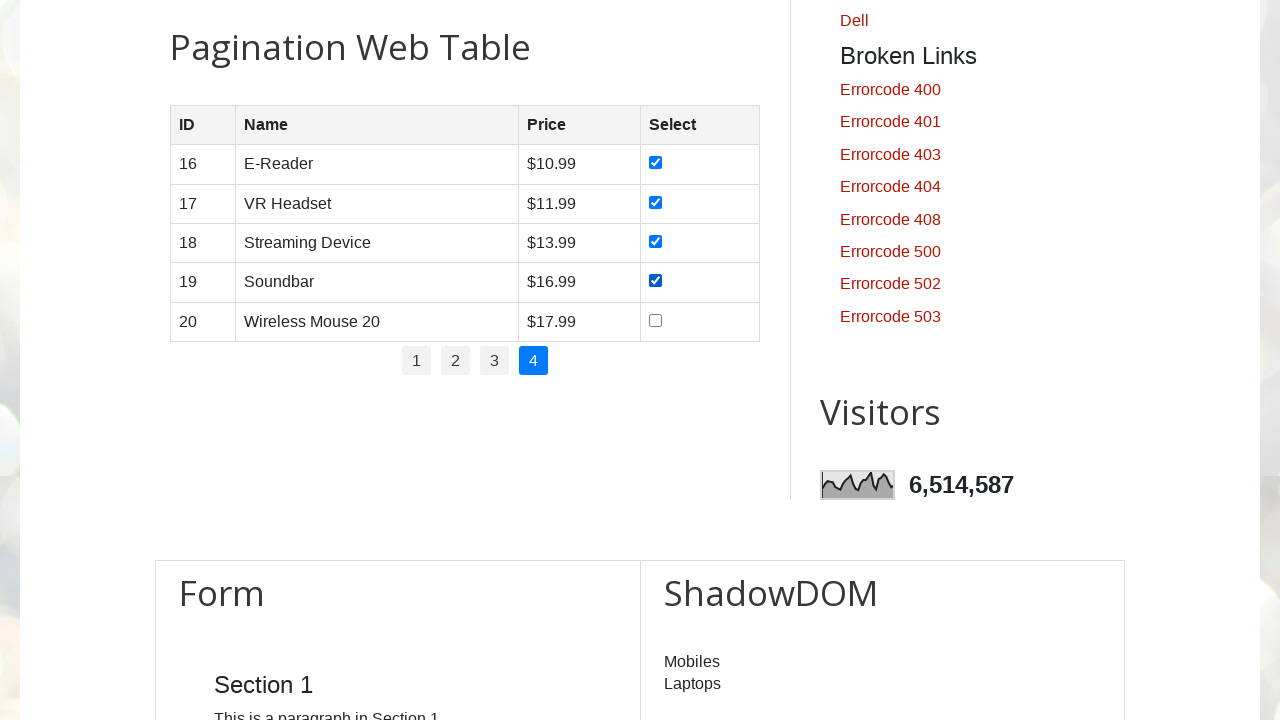

Selected checkbox in row 5 on page 4 at (656, 320) on //table[@id='productTable']/tbody/tr[5]/td[4]/input
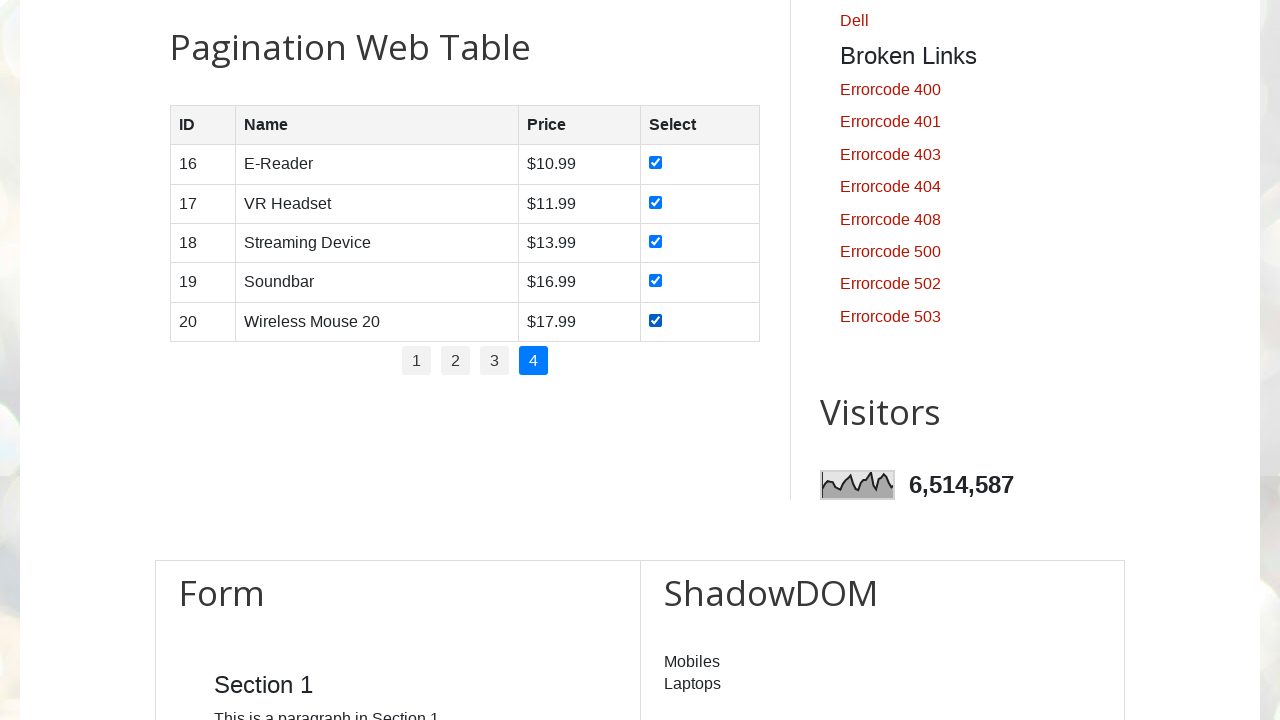

Located checkbox in row 2
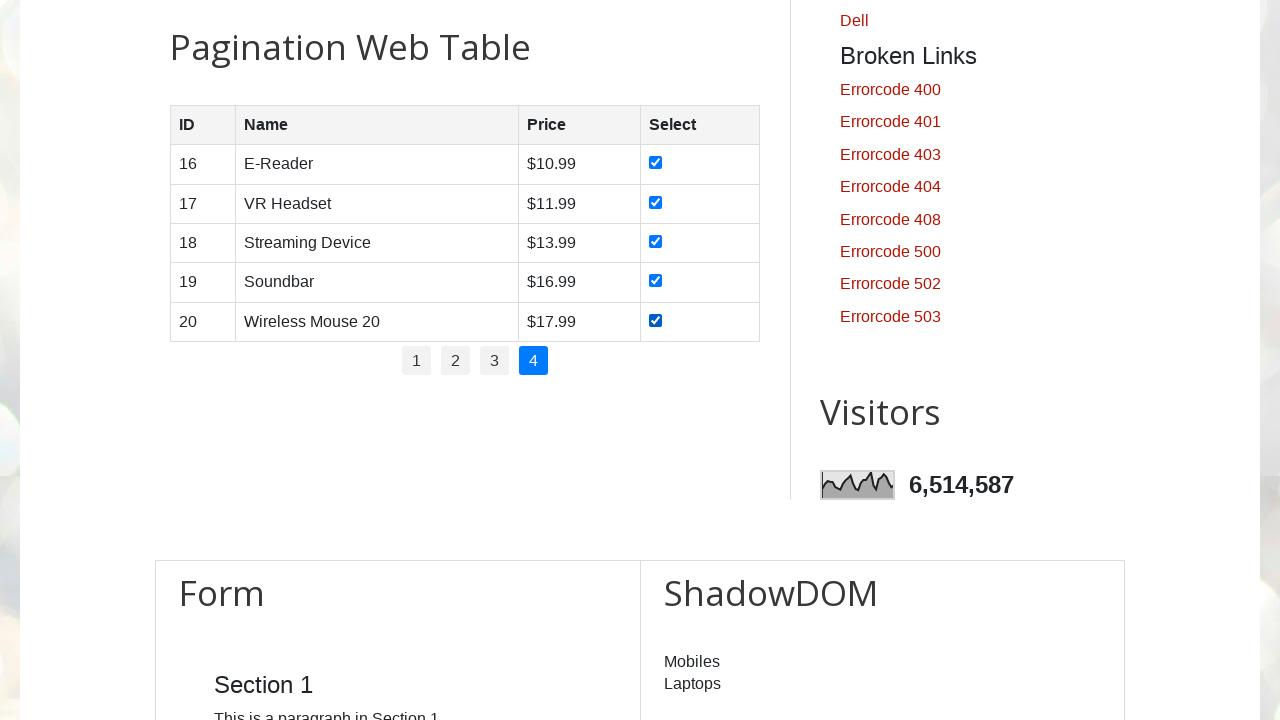

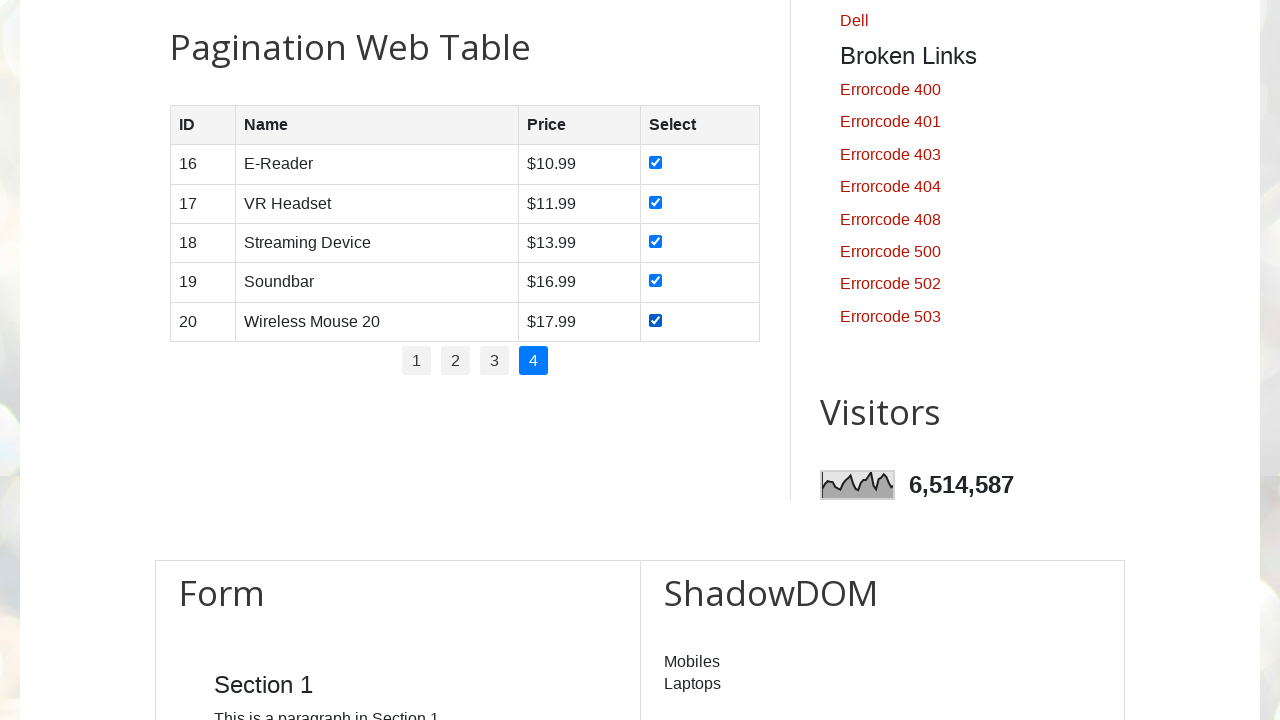